Tests that coffee cups rotate when hovered

Starting URL: https://coffee-cart.app/

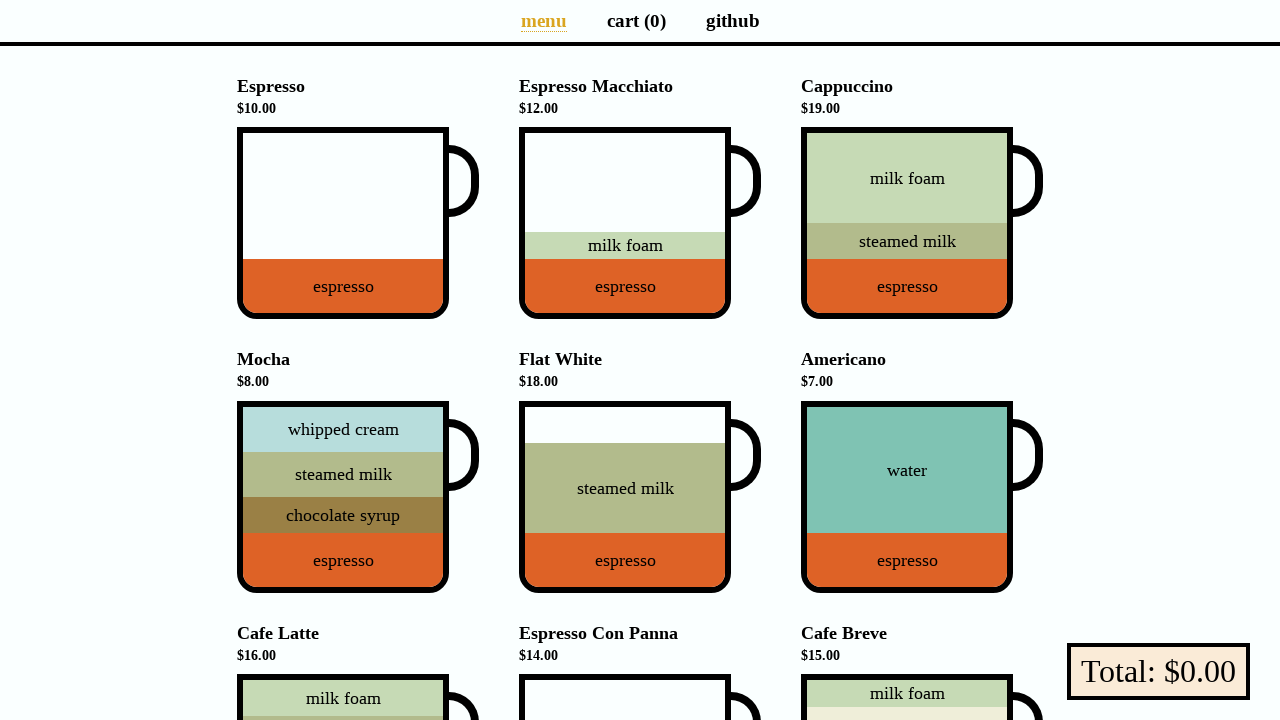

Waited for menu entries to load
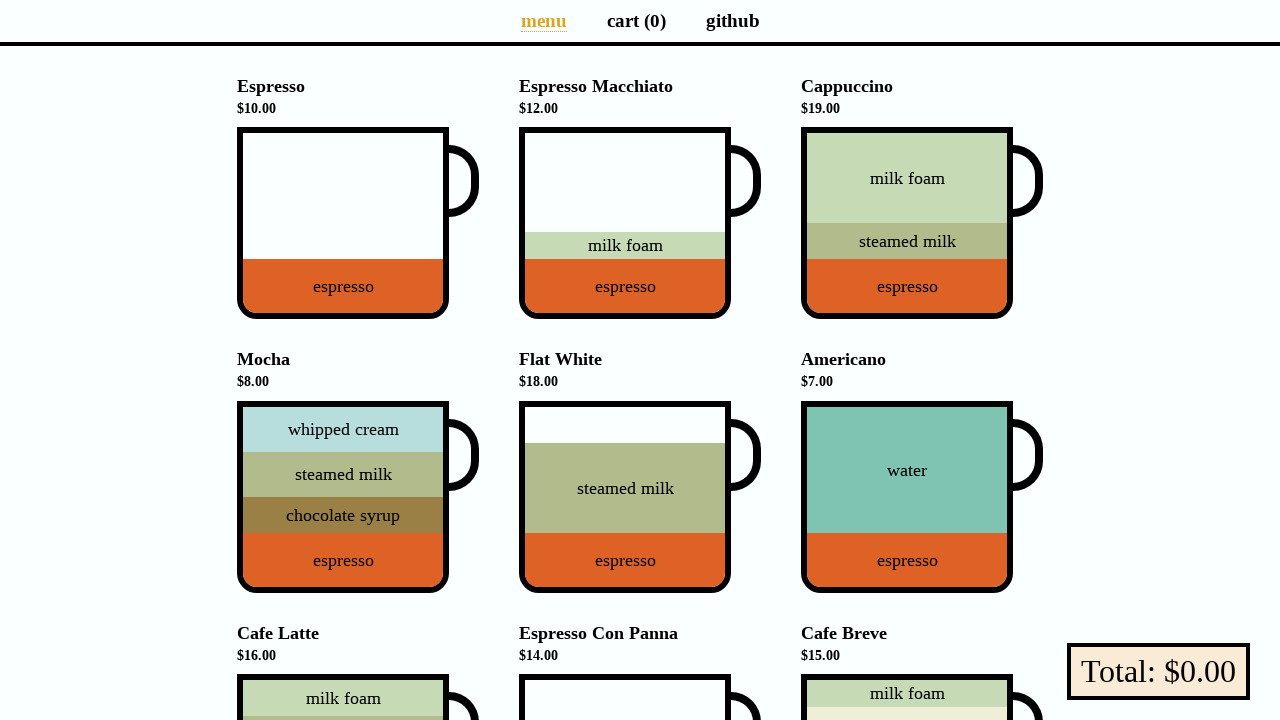

Retrieved all menu entries
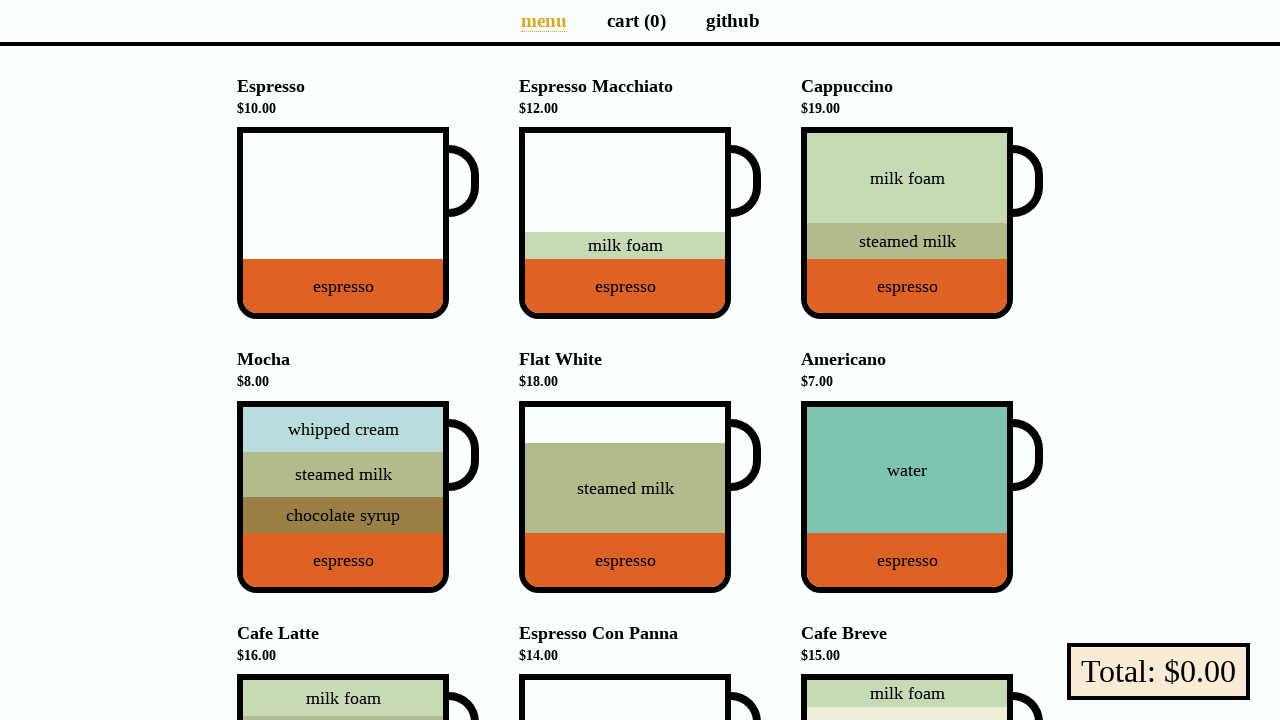

Retrieved cup transform style before hover
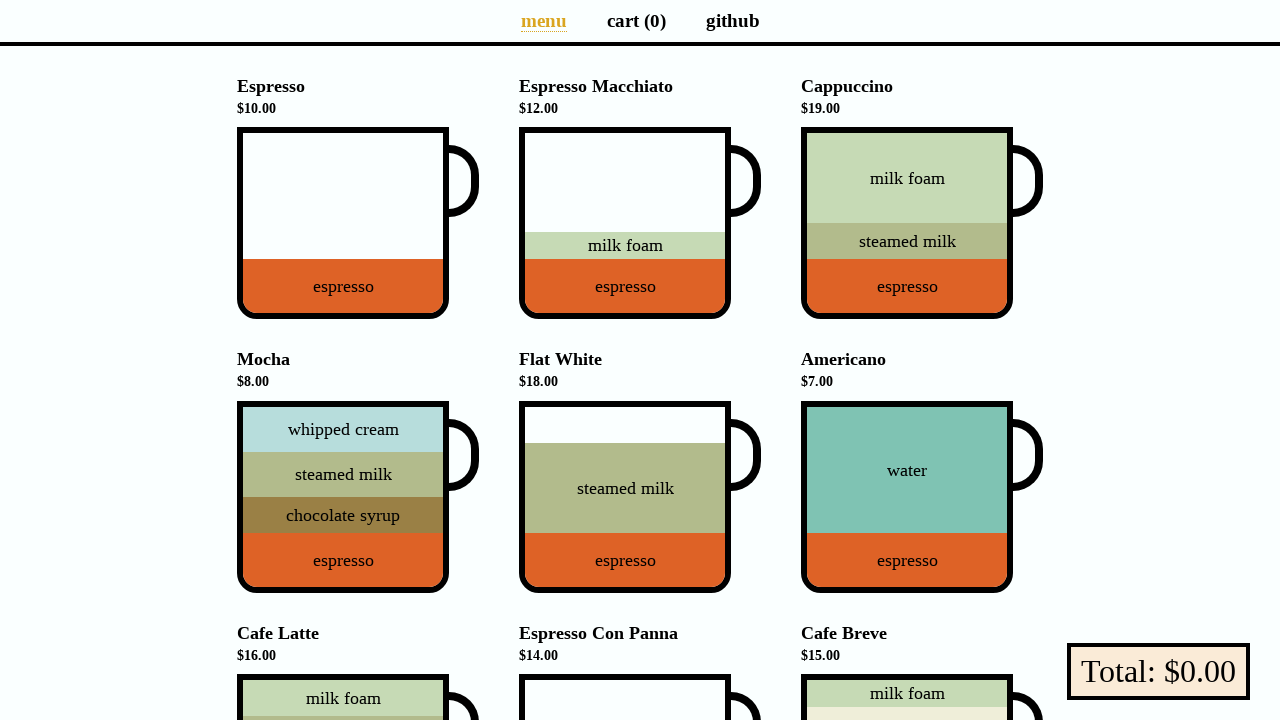

Hovered over coffee cup at (358, 223) on li[data-v-a9662a08] >> nth=0 >> div div.cup
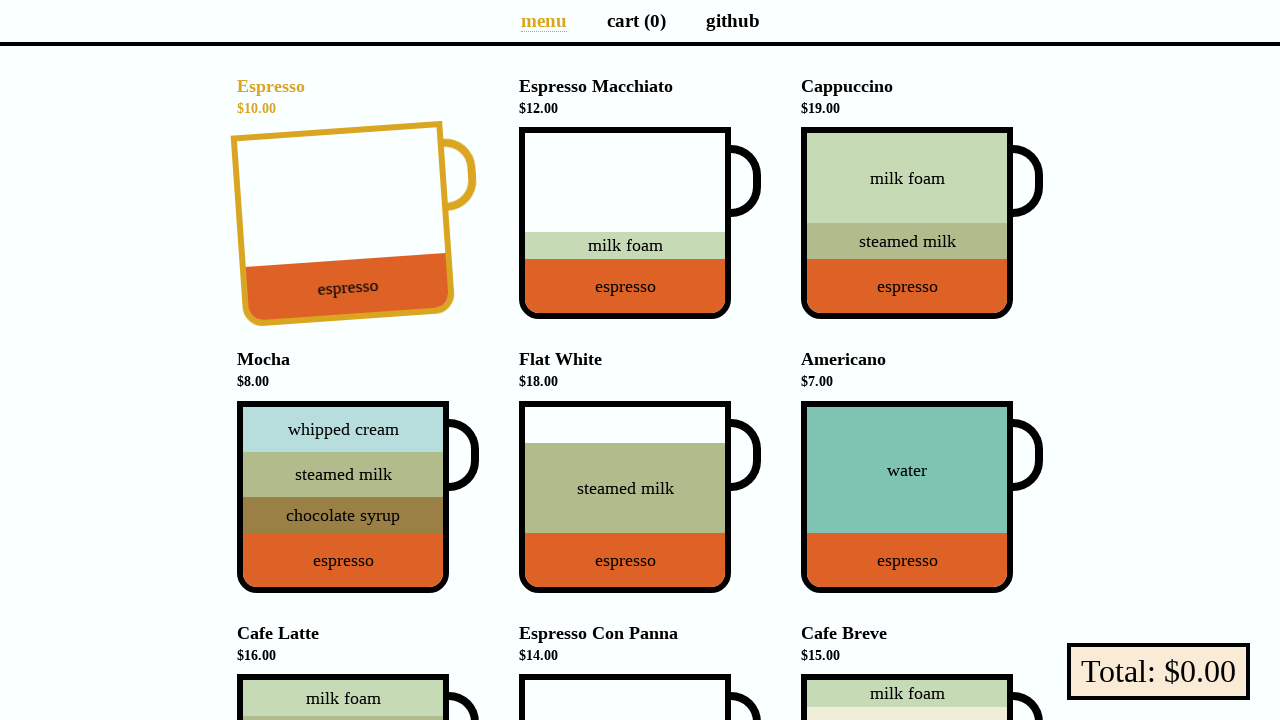

Retrieved cup transform style while hovering
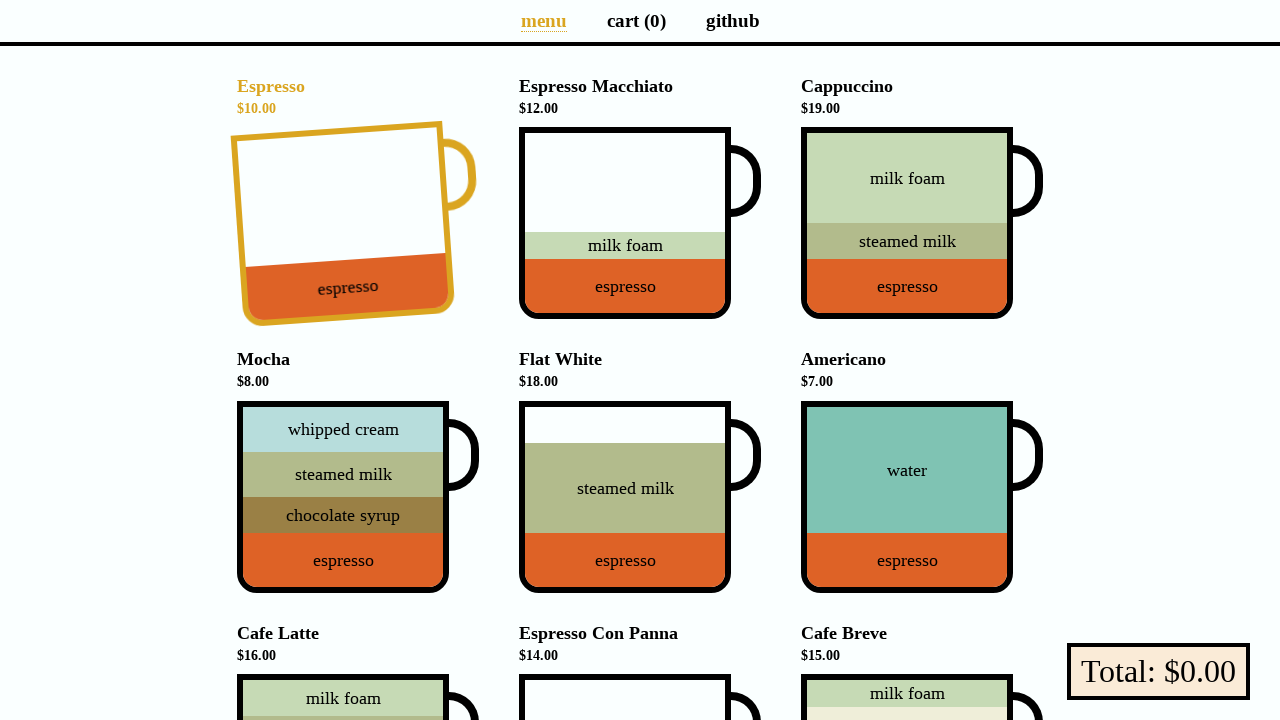

Moved mouse away from cup at (0, 0)
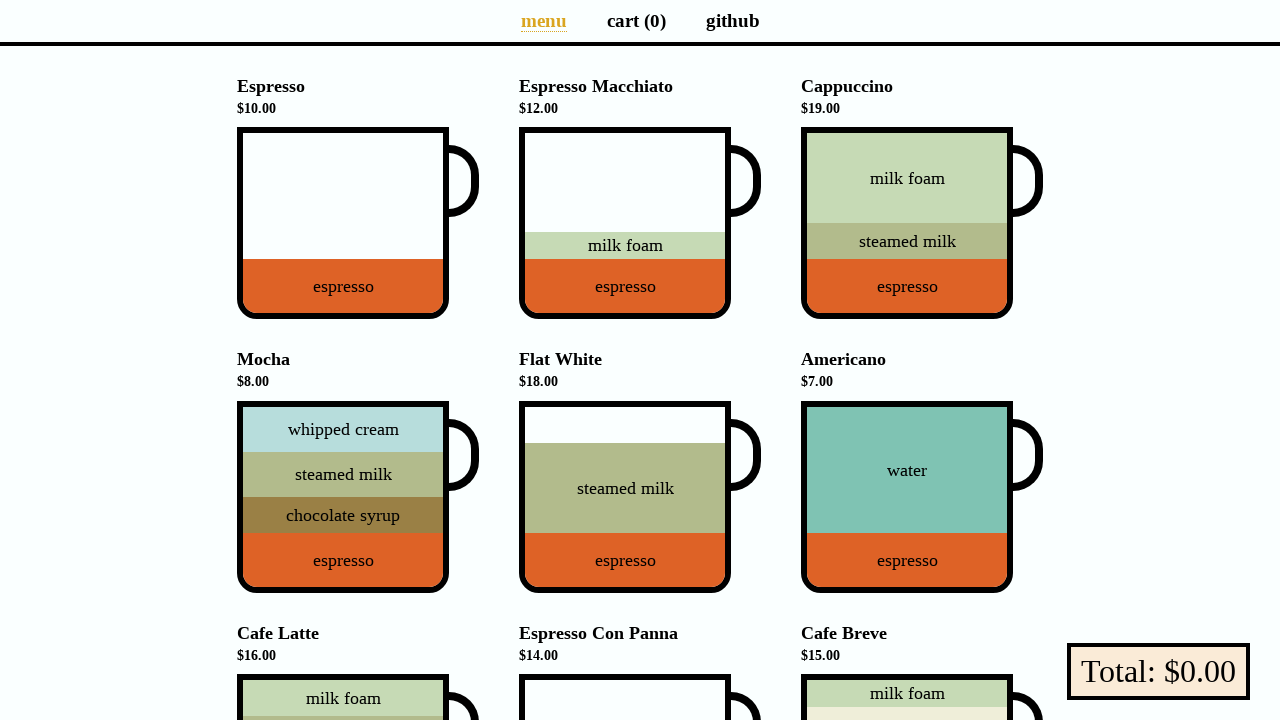

Retrieved cup transform style after hover
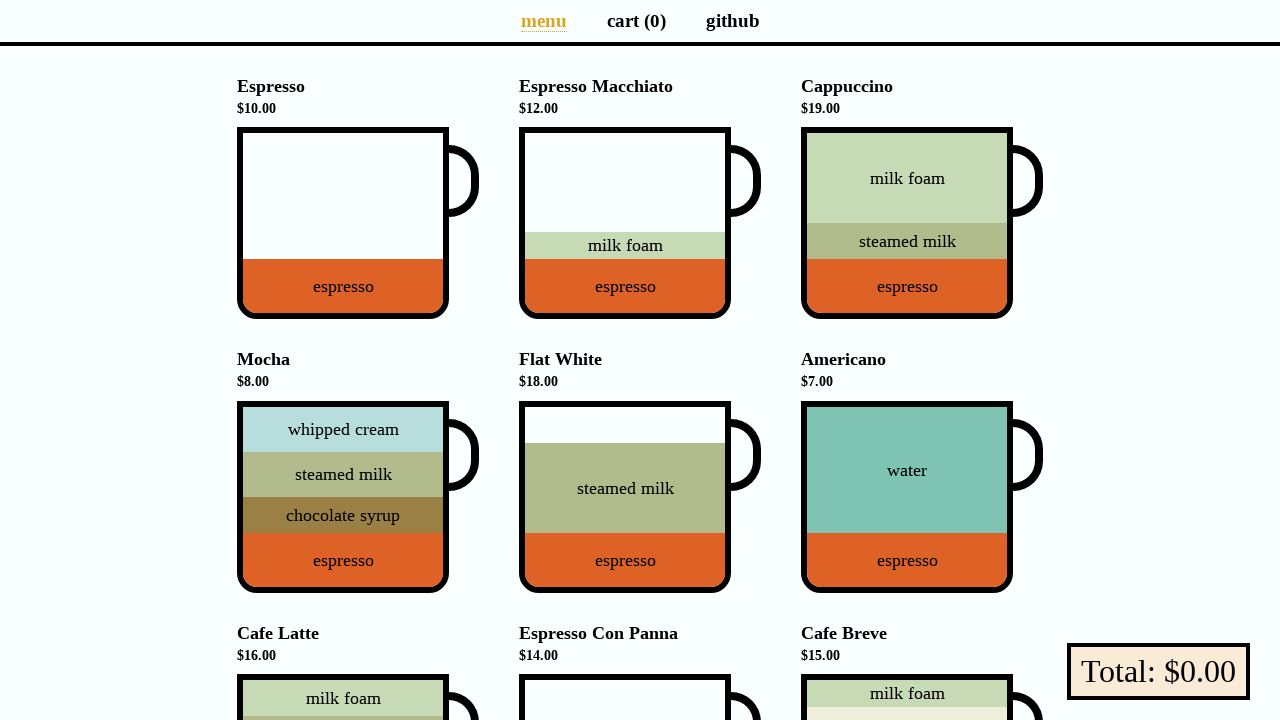

Asserted cup has no transform before hover
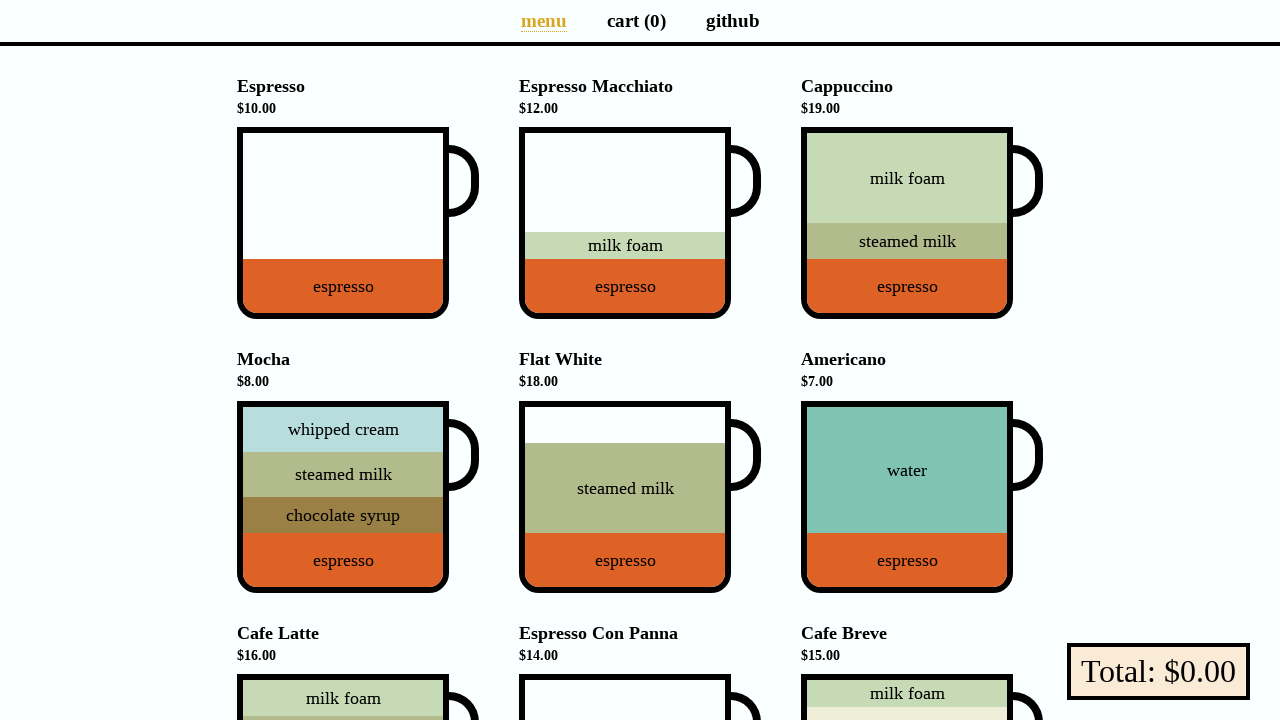

Asserted cup has rotation transform (matrix) while hovering
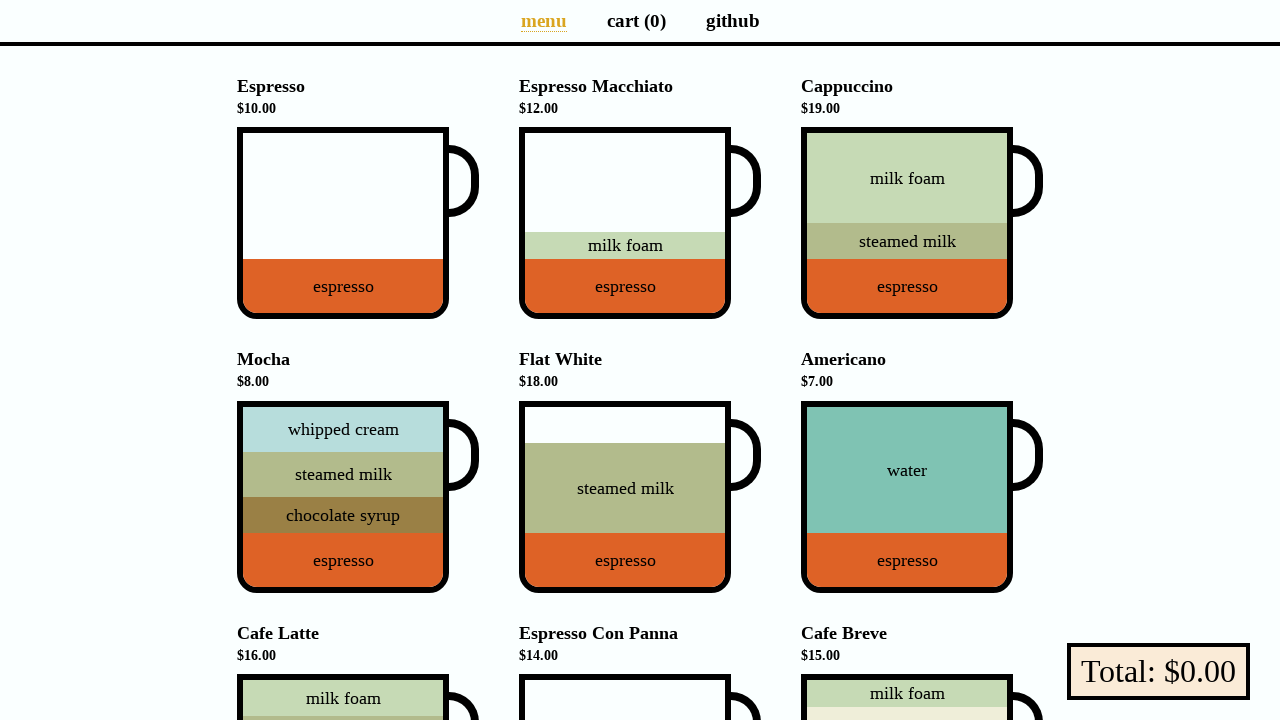

Asserted cup transform removed after hover
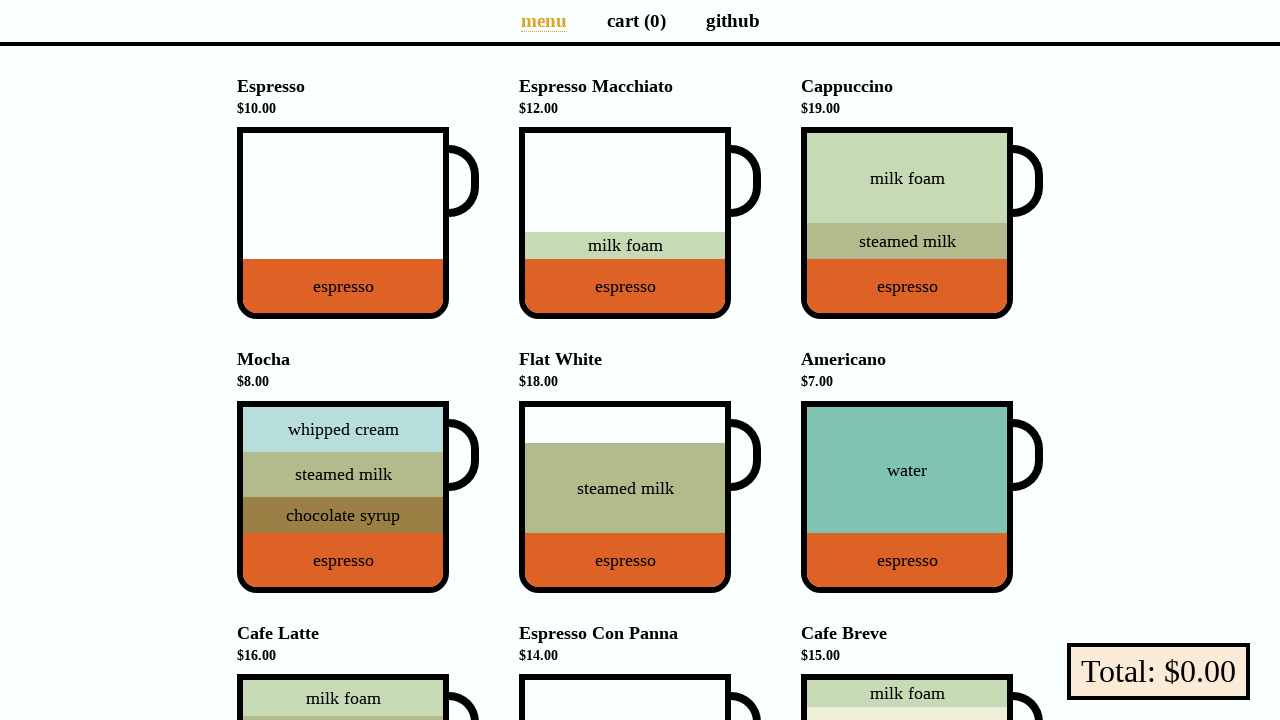

Retrieved cup transform style before hover
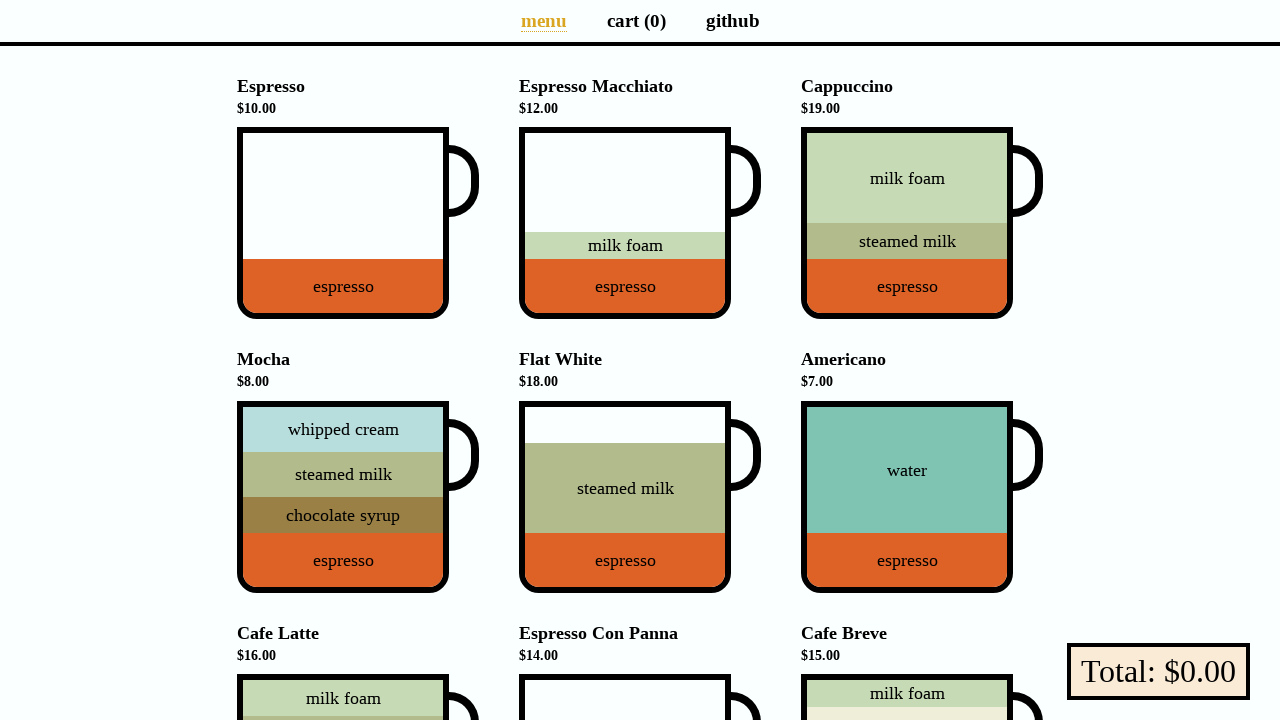

Hovered over coffee cup at (640, 223) on li[data-v-a9662a08] >> nth=1 >> div div.cup
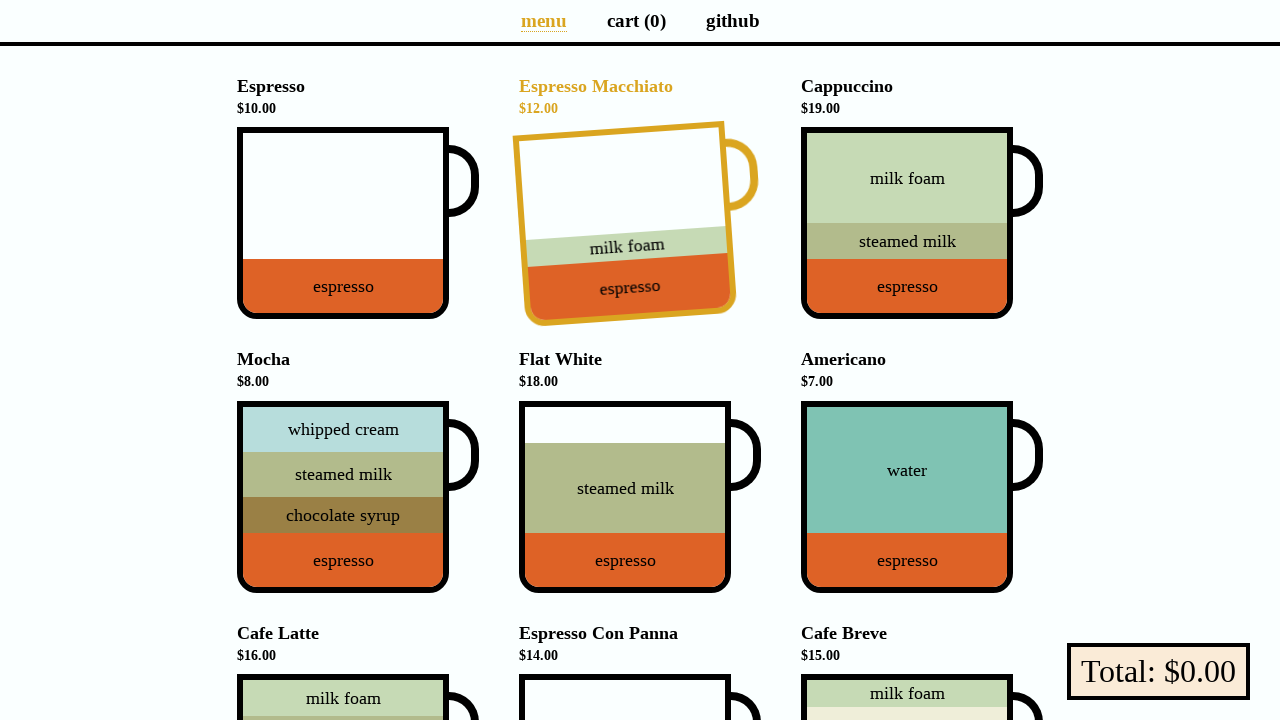

Retrieved cup transform style while hovering
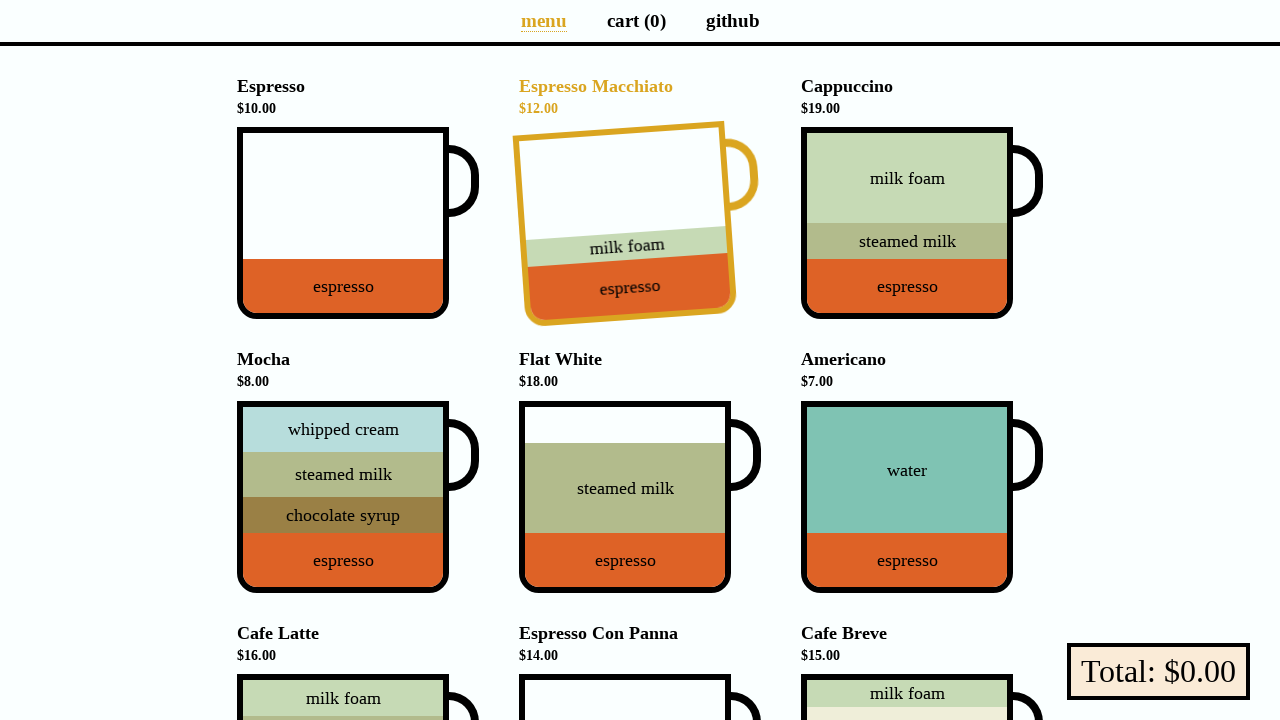

Moved mouse away from cup at (0, 0)
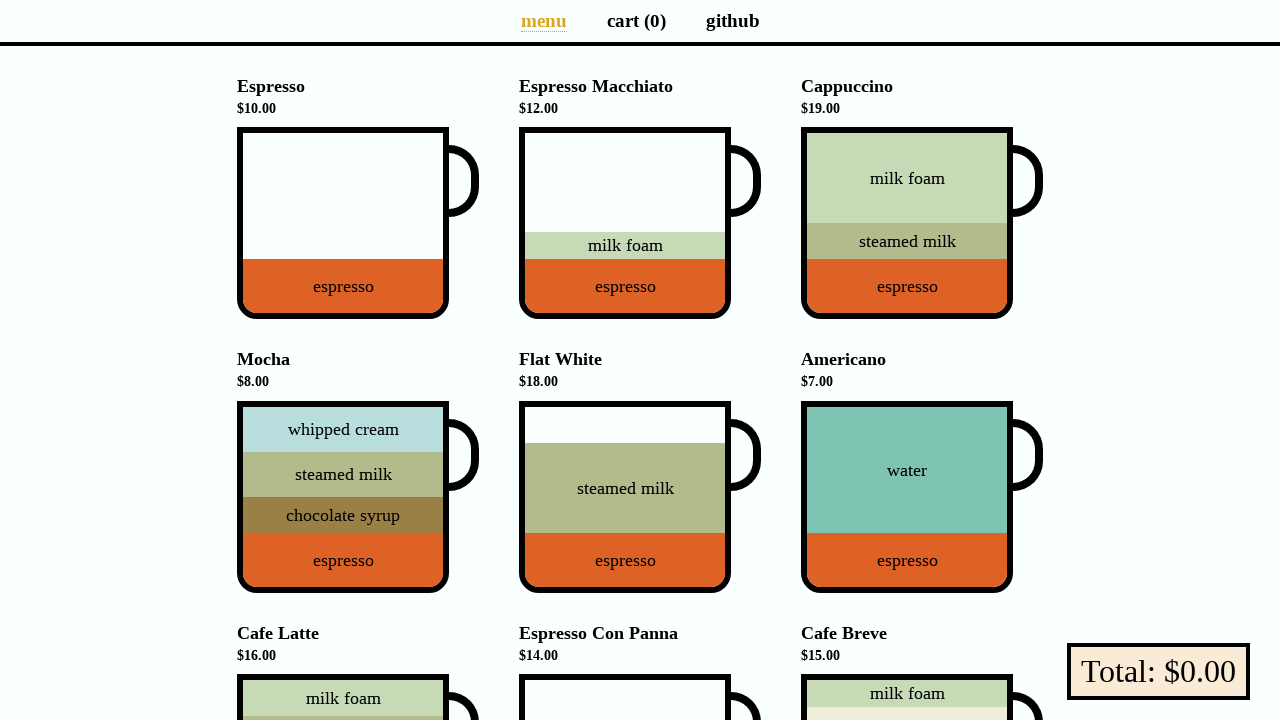

Retrieved cup transform style after hover
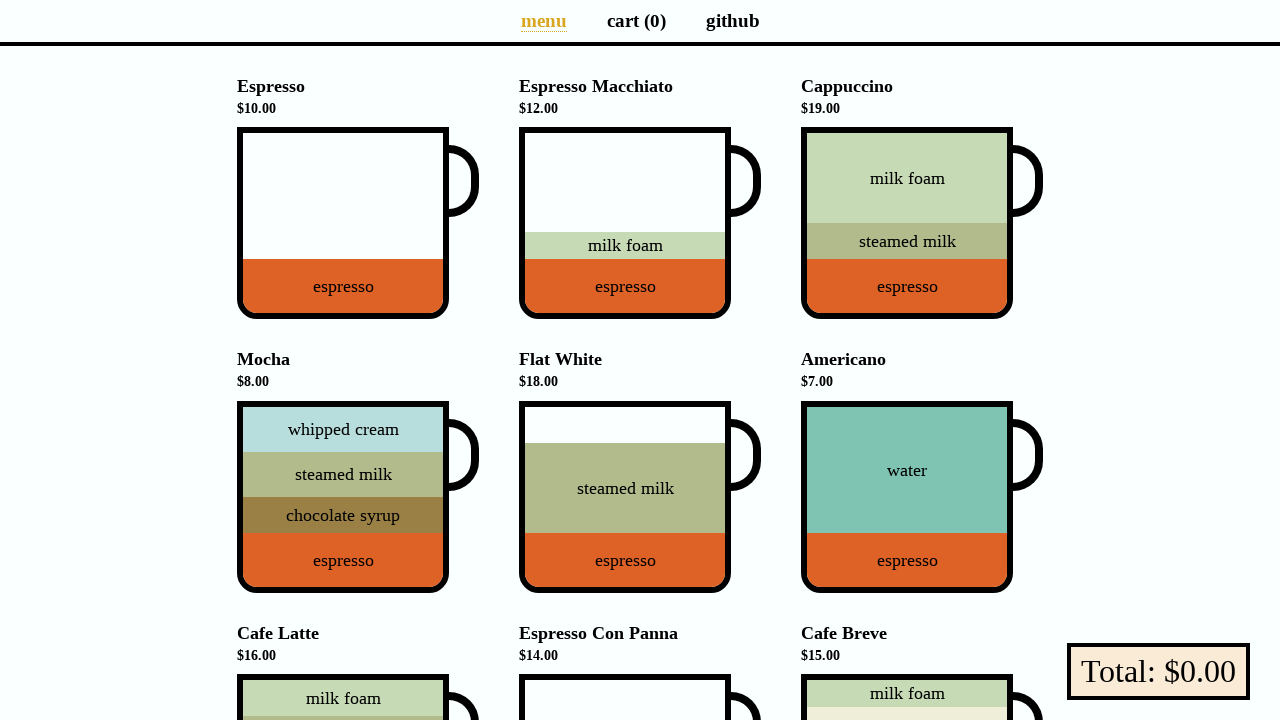

Asserted cup has no transform before hover
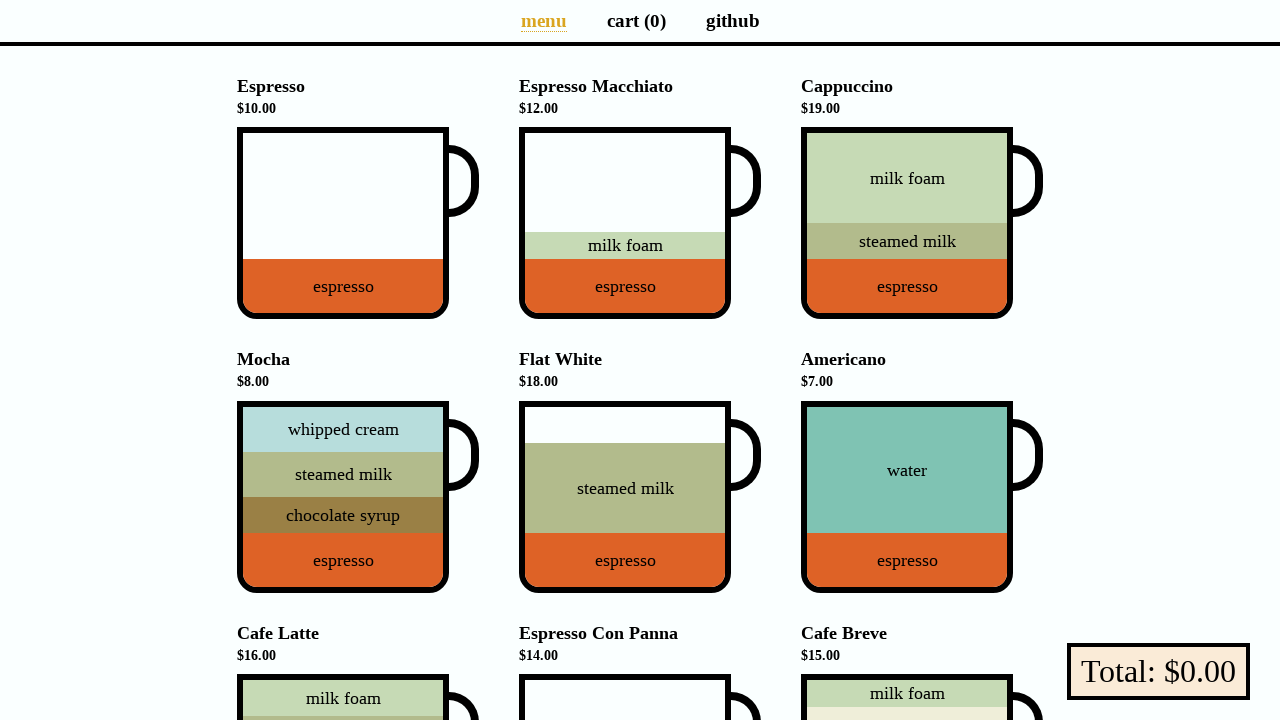

Asserted cup has rotation transform (matrix) while hovering
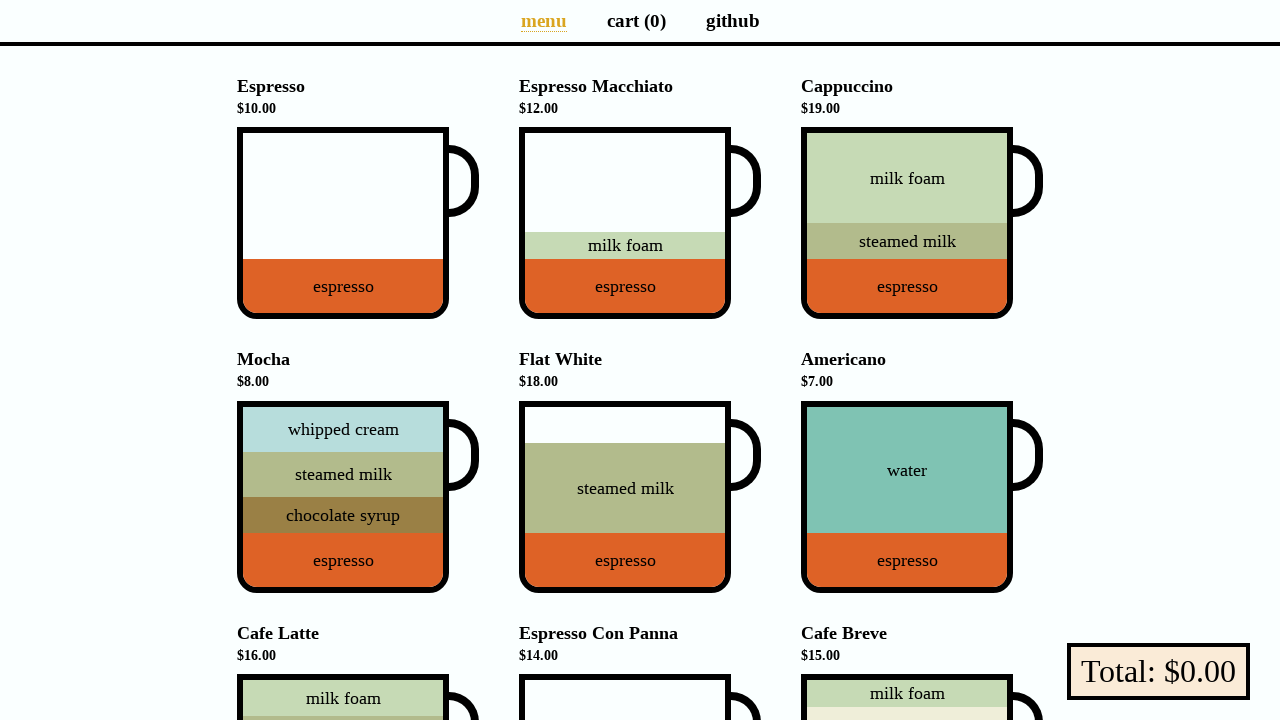

Asserted cup transform removed after hover
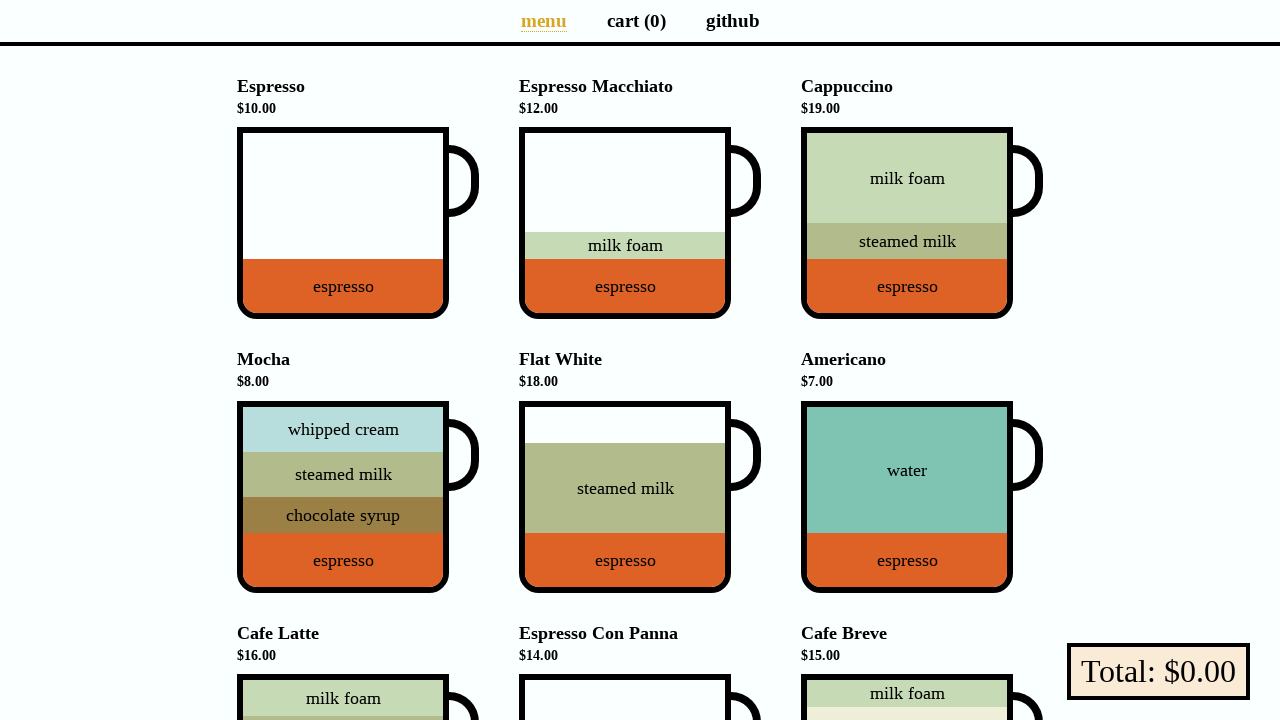

Retrieved cup transform style before hover
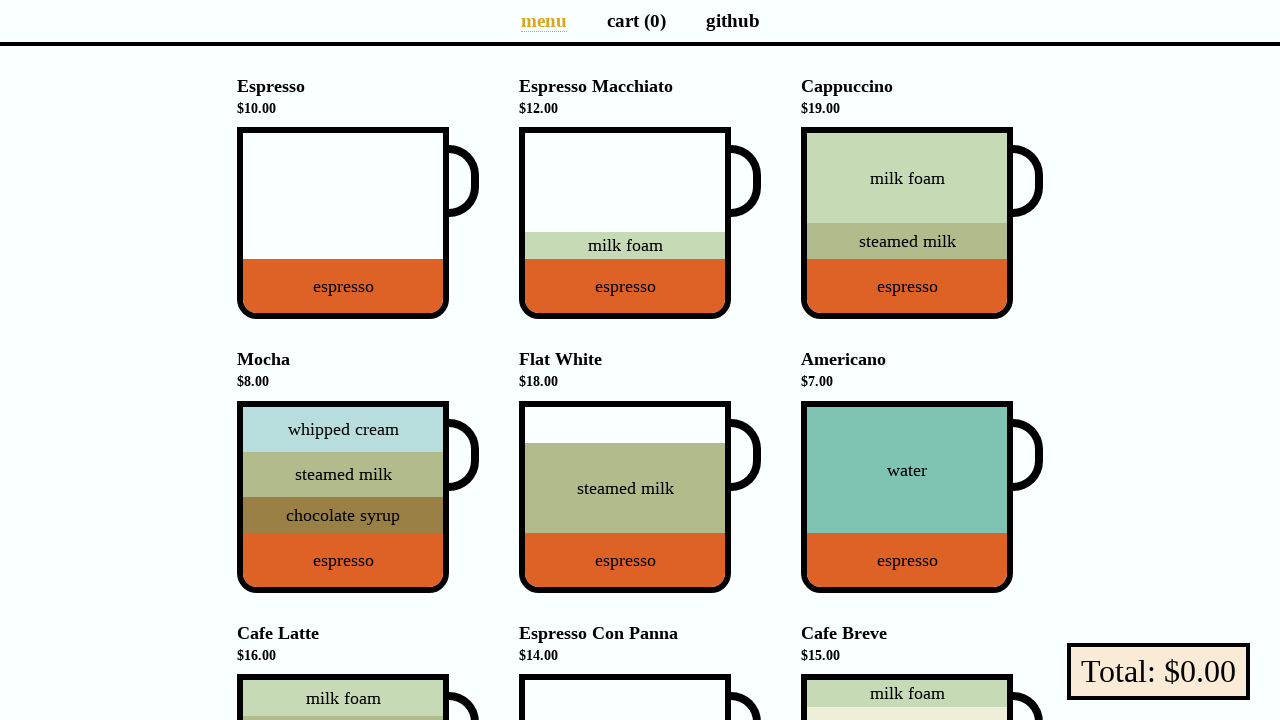

Hovered over coffee cup at (922, 223) on li[data-v-a9662a08] >> nth=2 >> div div.cup
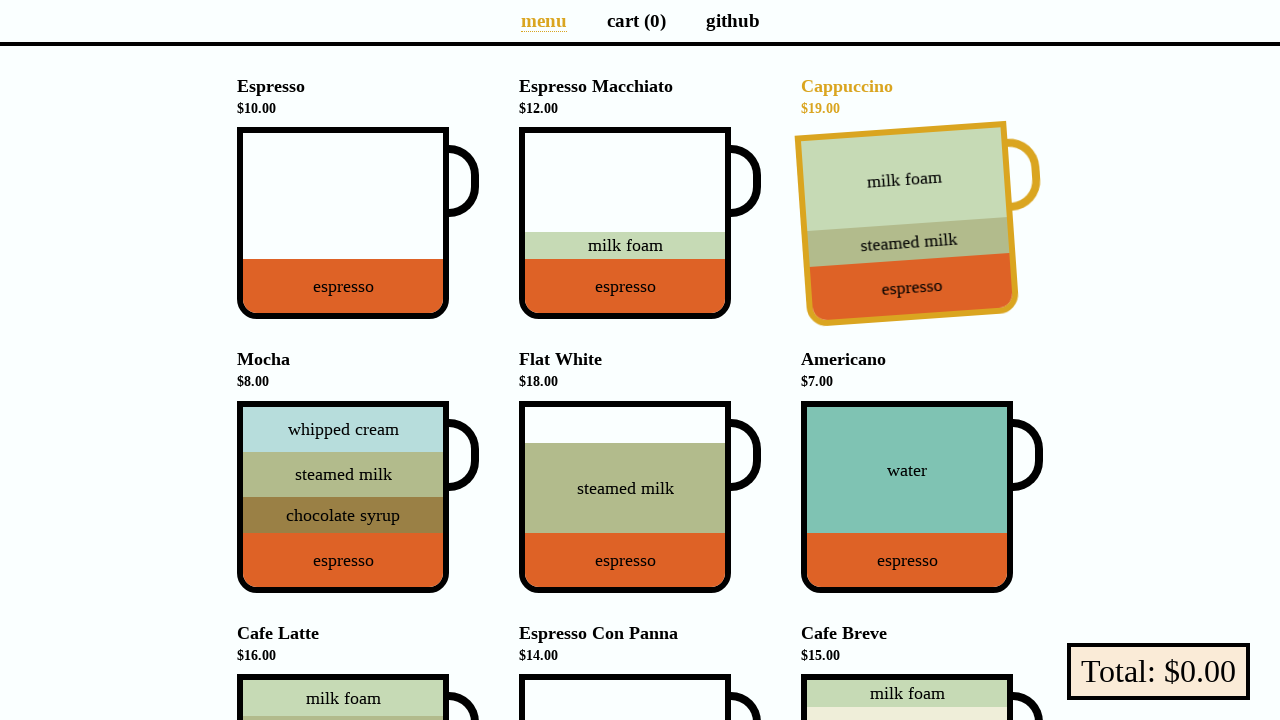

Retrieved cup transform style while hovering
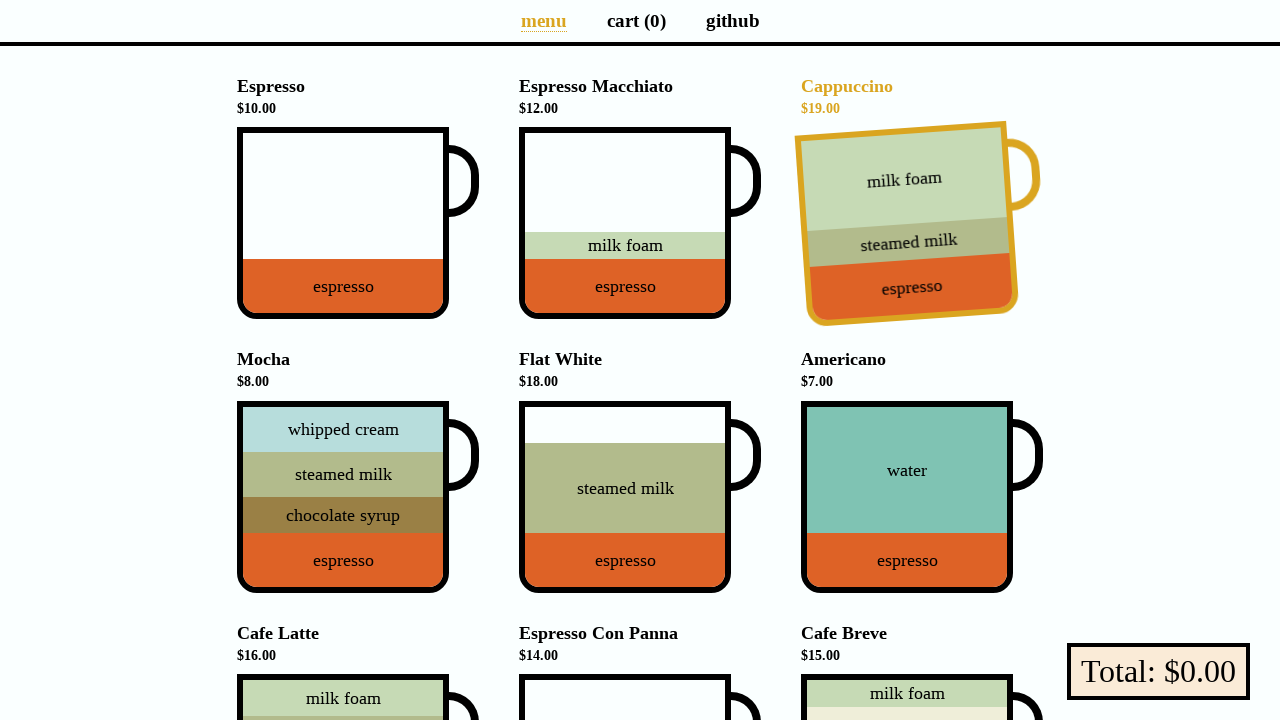

Moved mouse away from cup at (0, 0)
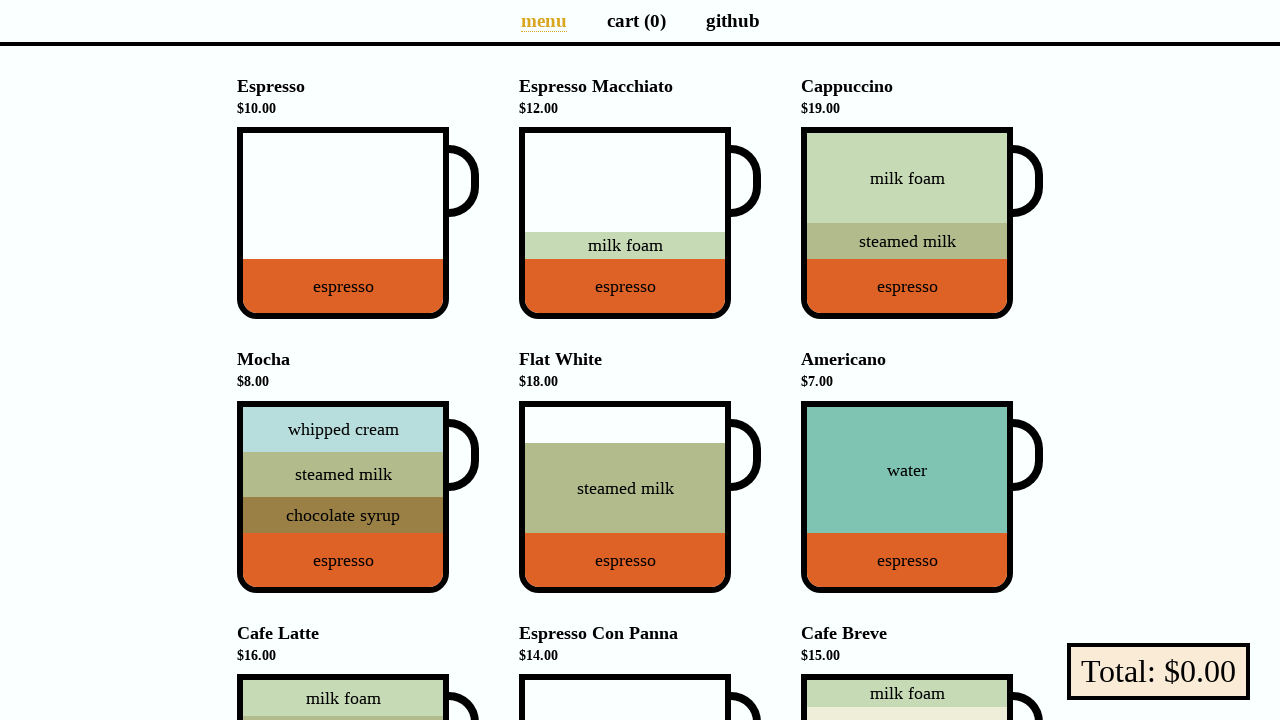

Retrieved cup transform style after hover
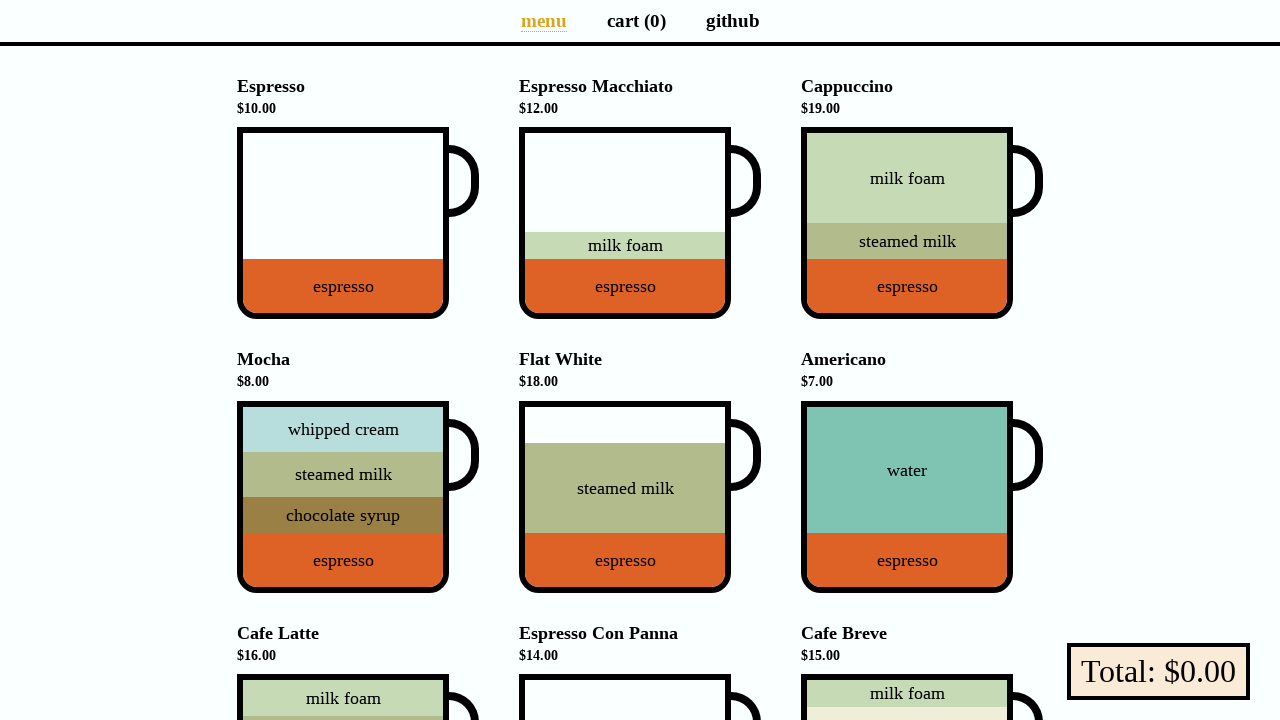

Asserted cup has no transform before hover
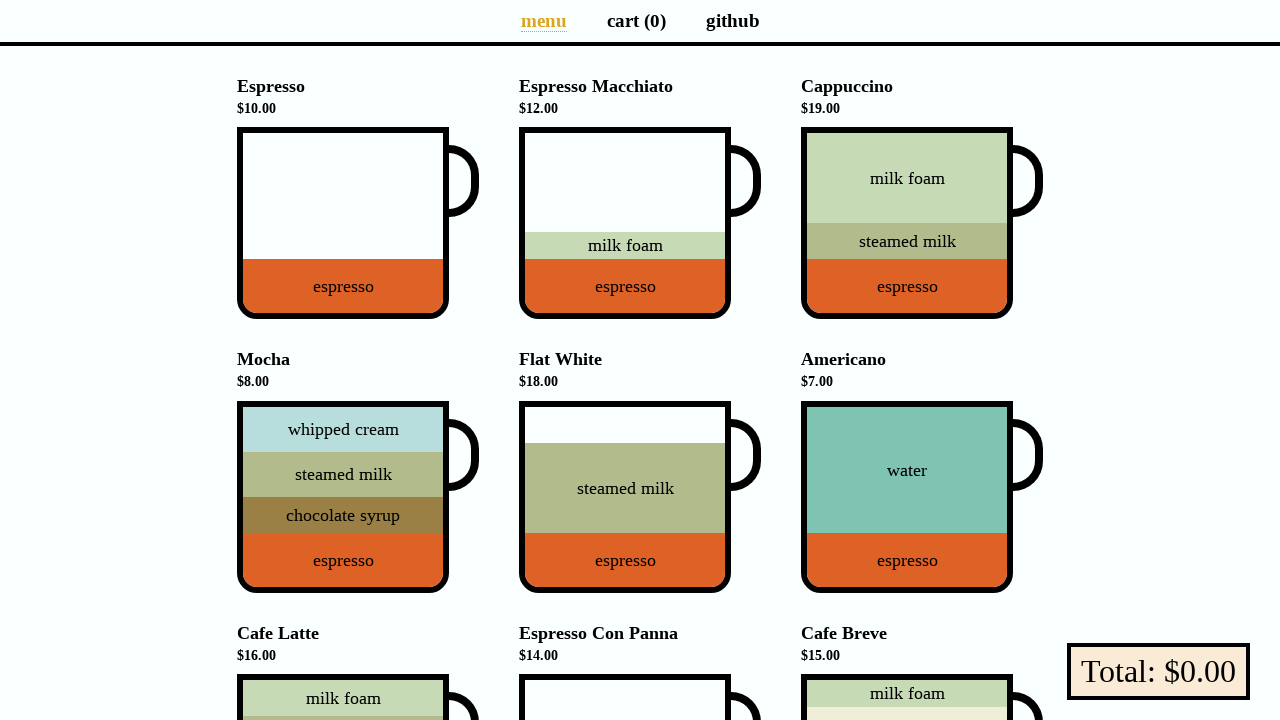

Asserted cup has rotation transform (matrix) while hovering
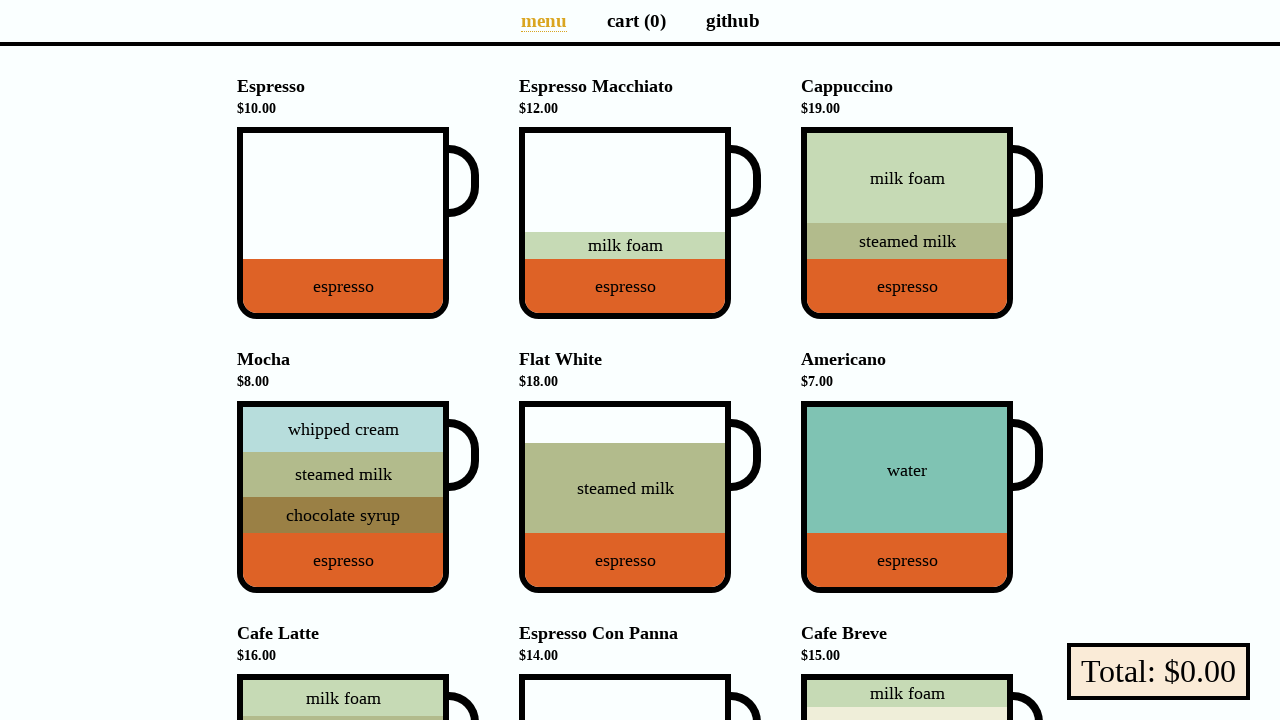

Asserted cup transform removed after hover
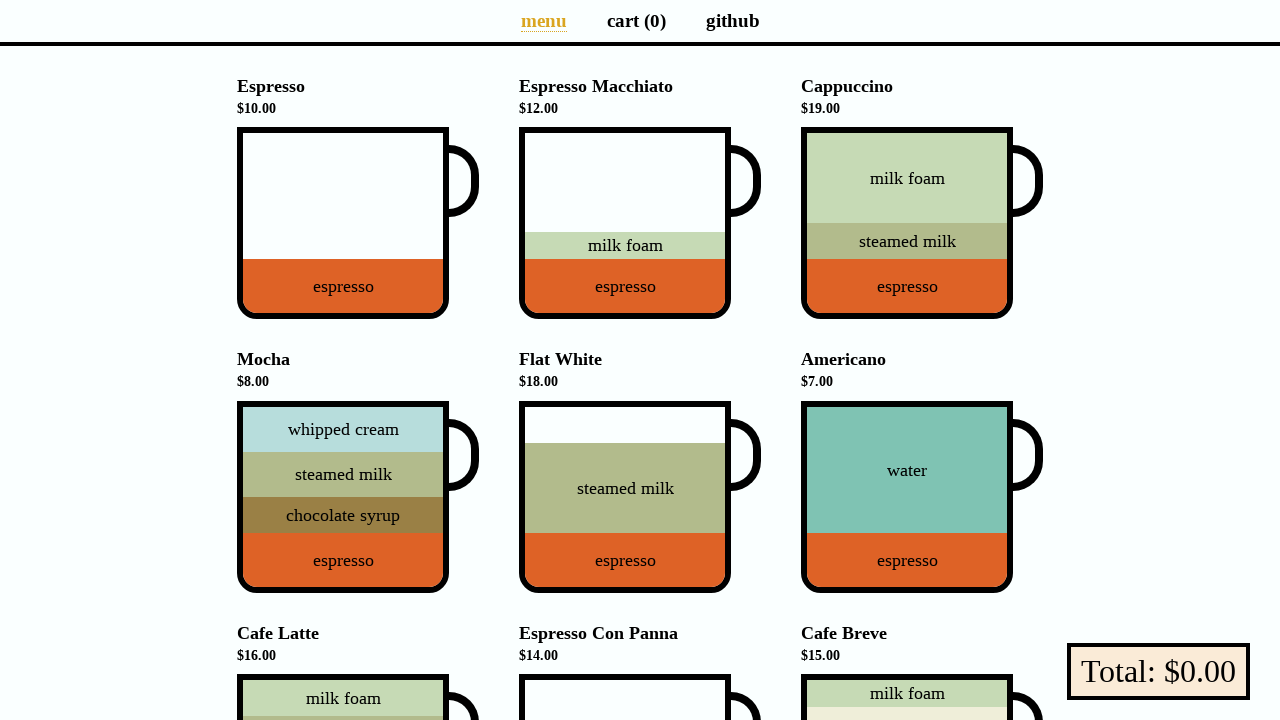

Retrieved cup transform style before hover
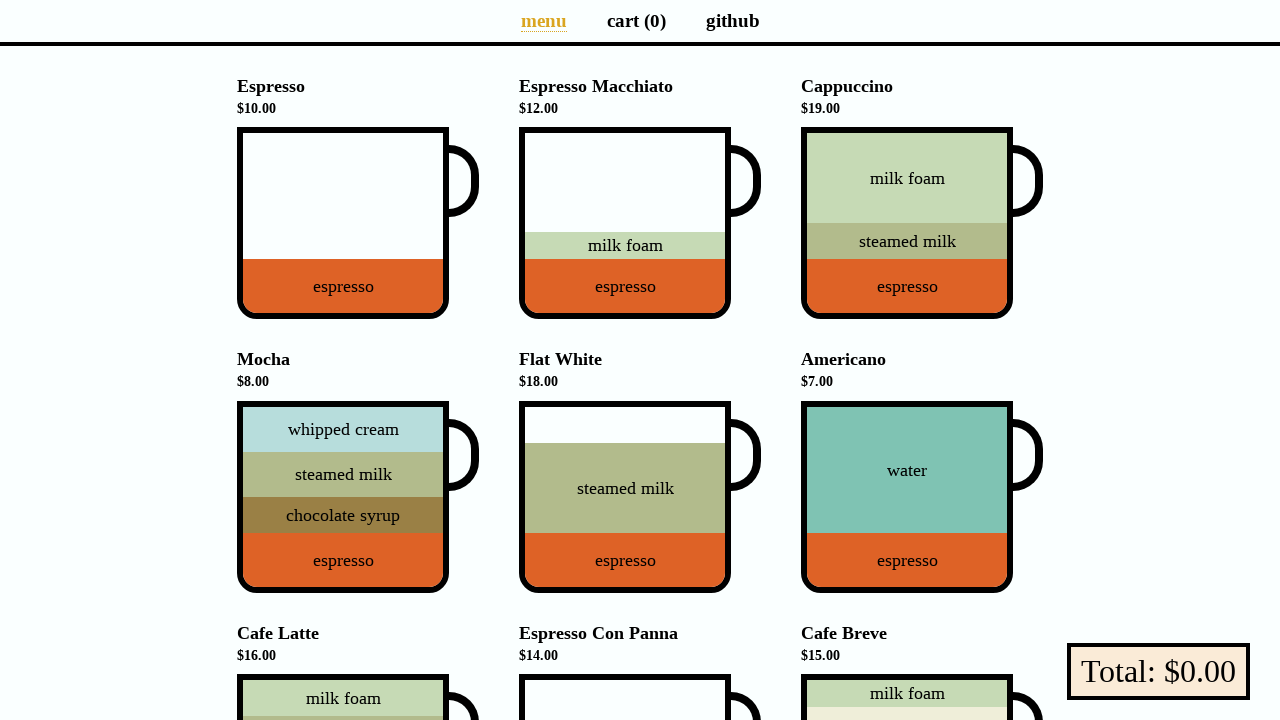

Hovered over coffee cup at (358, 497) on li[data-v-a9662a08] >> nth=3 >> div div.cup
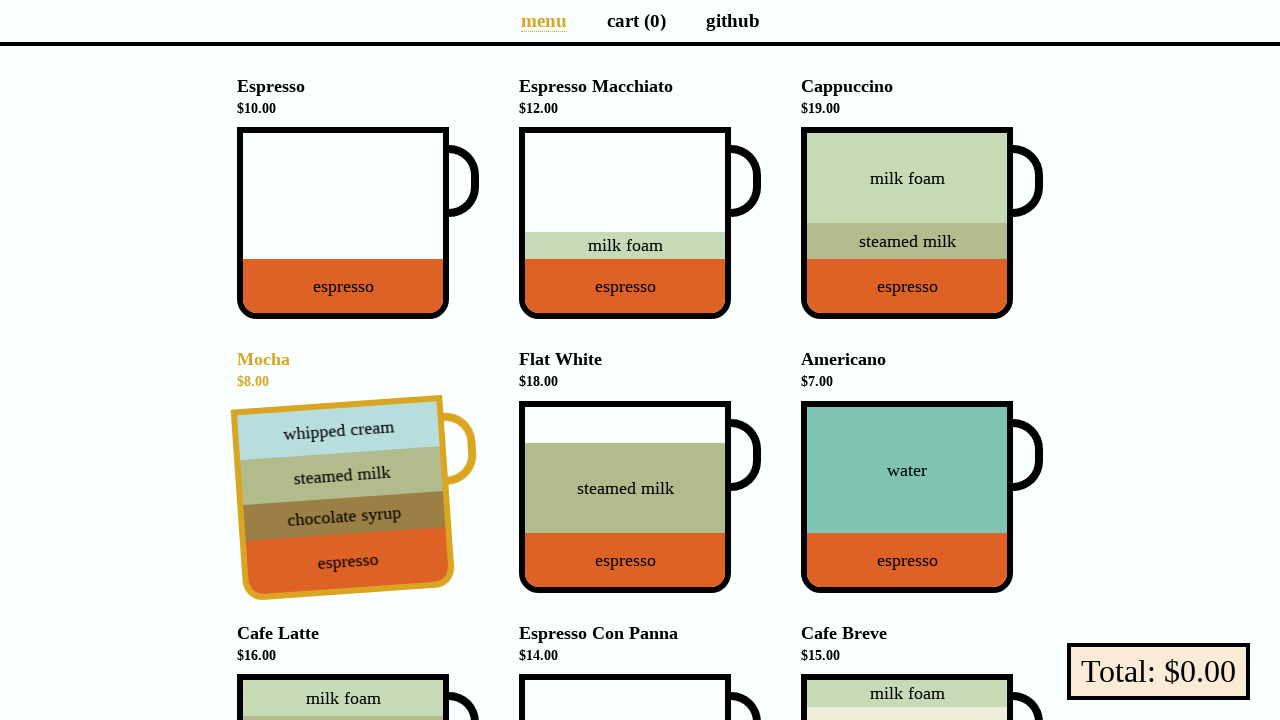

Retrieved cup transform style while hovering
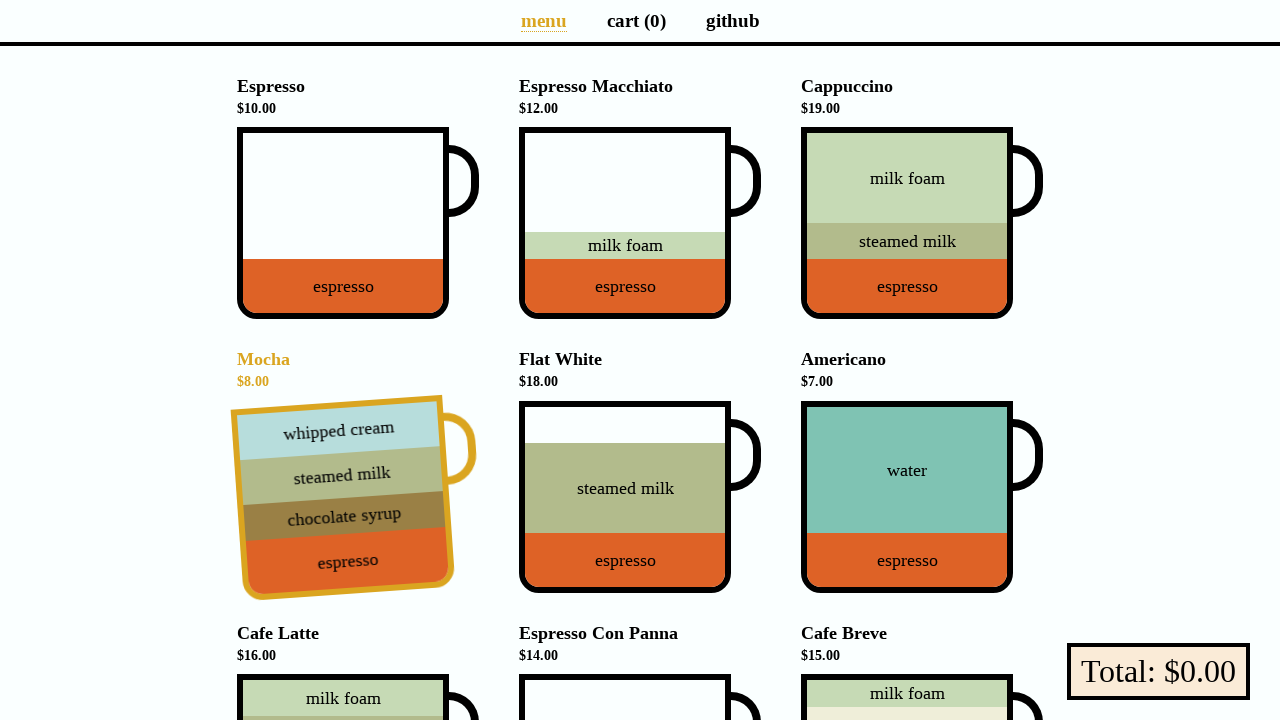

Moved mouse away from cup at (0, 0)
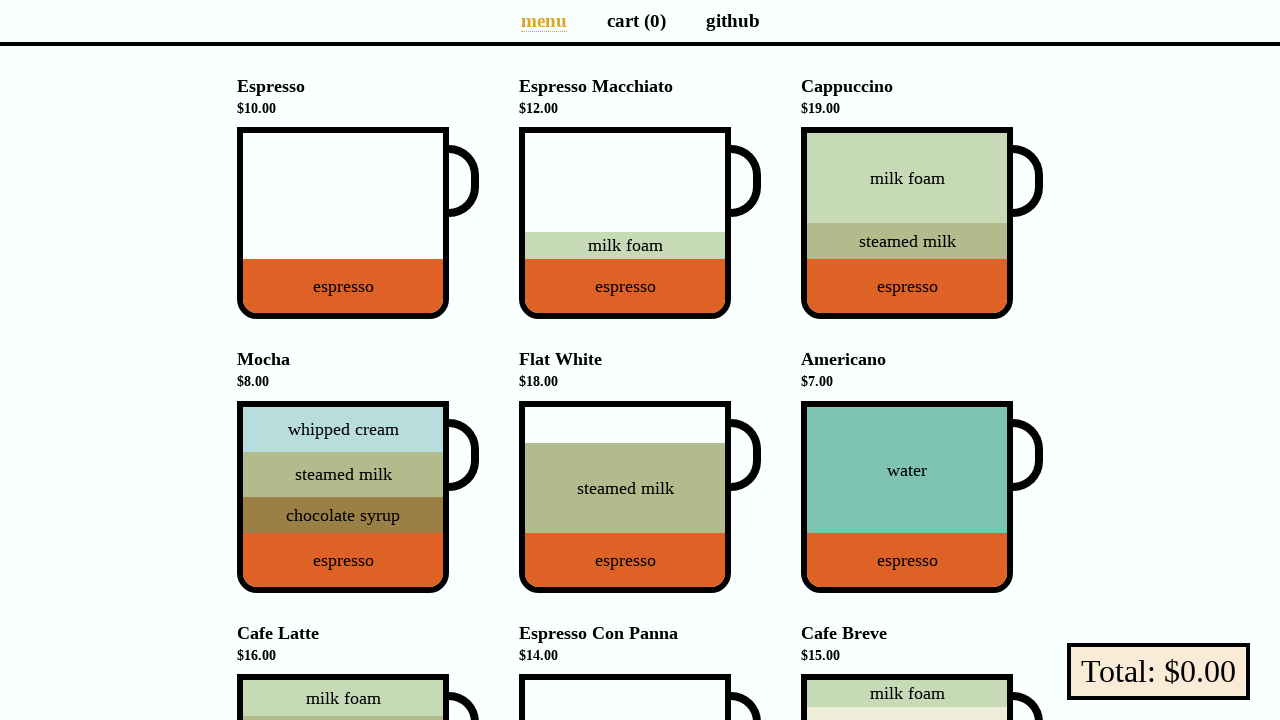

Retrieved cup transform style after hover
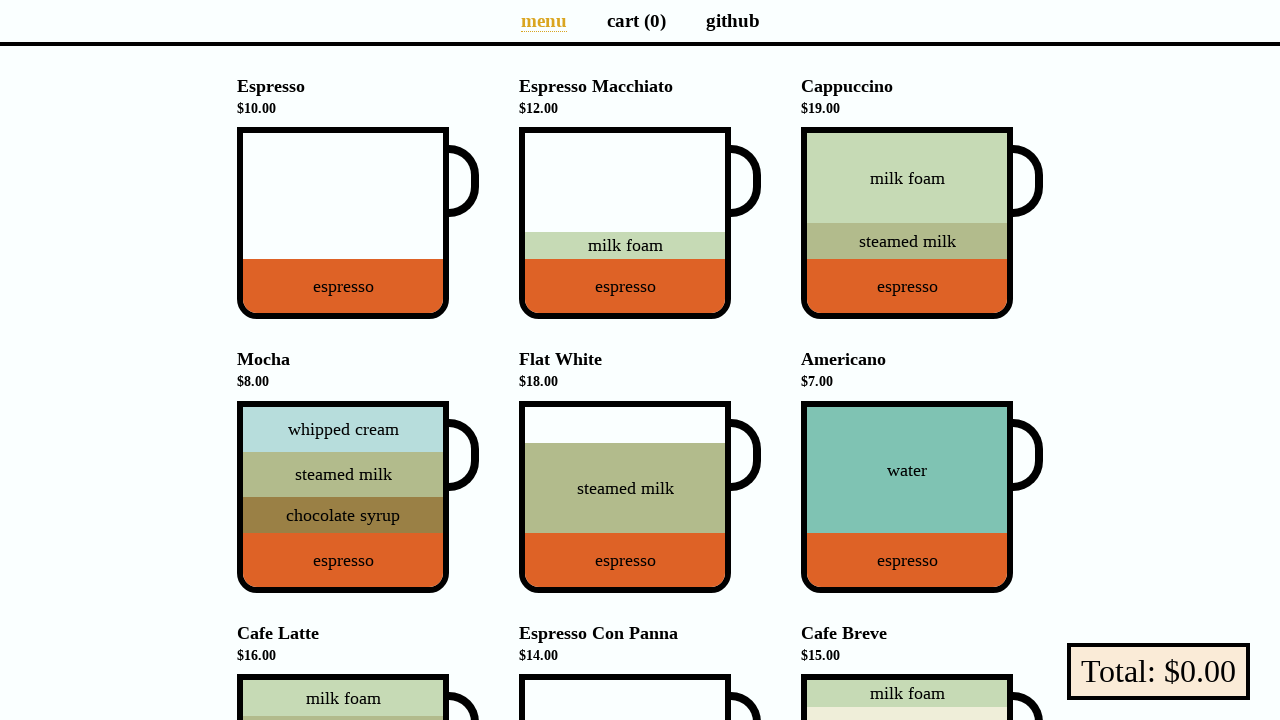

Asserted cup has no transform before hover
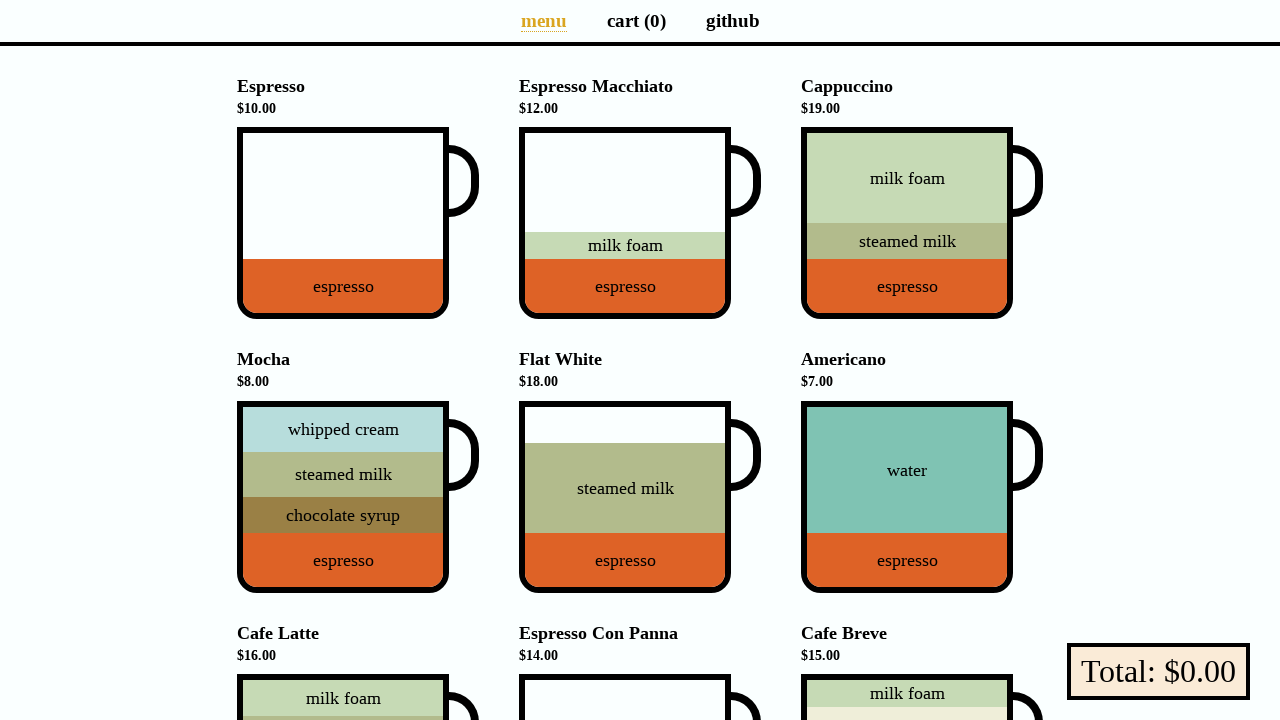

Asserted cup has rotation transform (matrix) while hovering
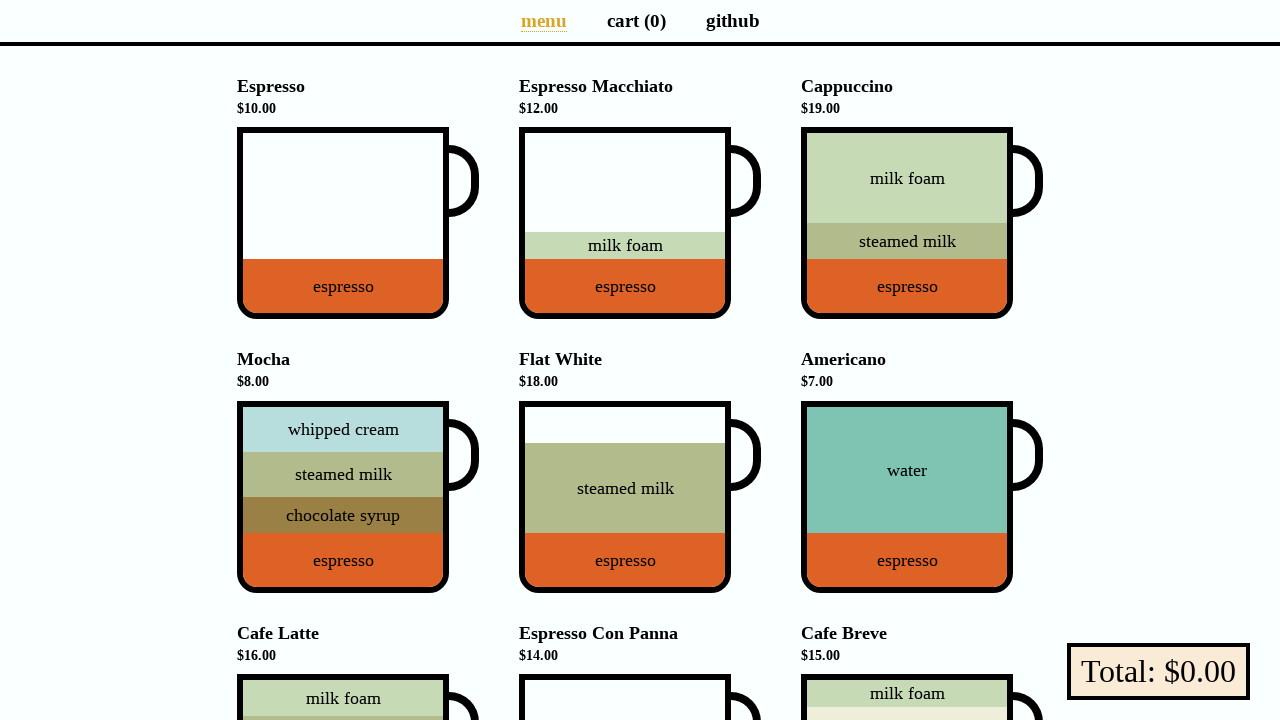

Asserted cup transform removed after hover
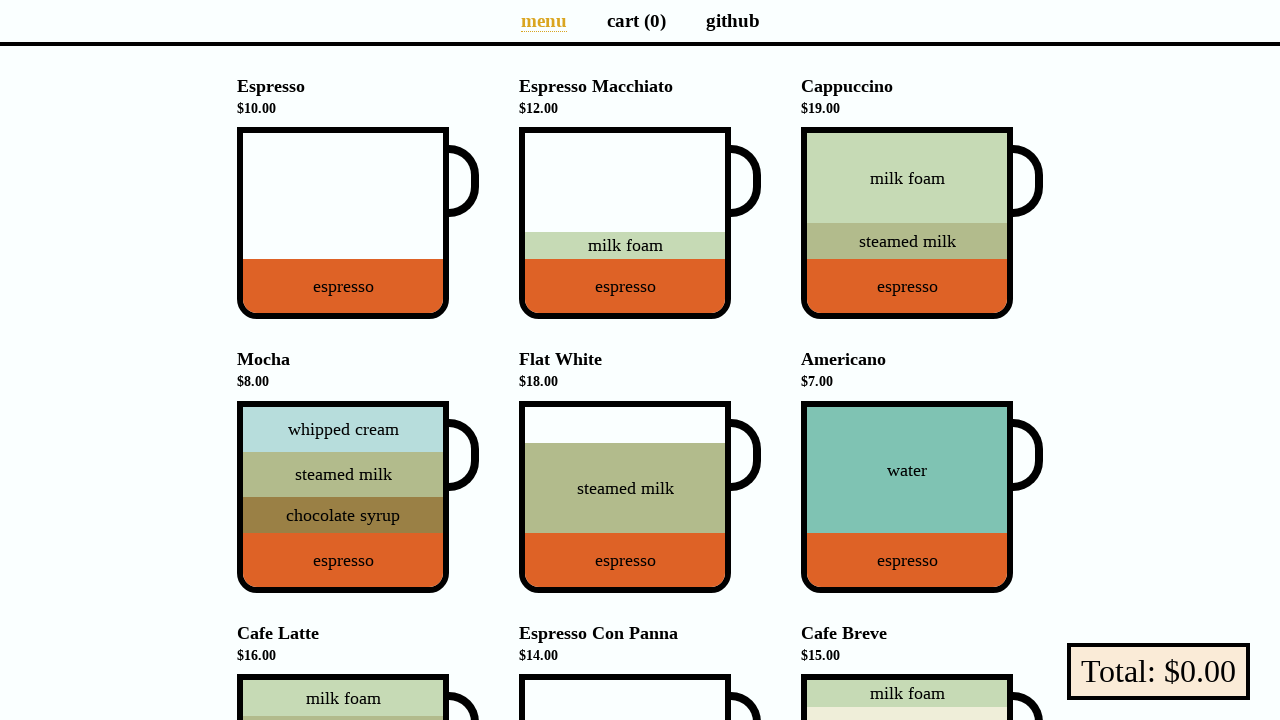

Retrieved cup transform style before hover
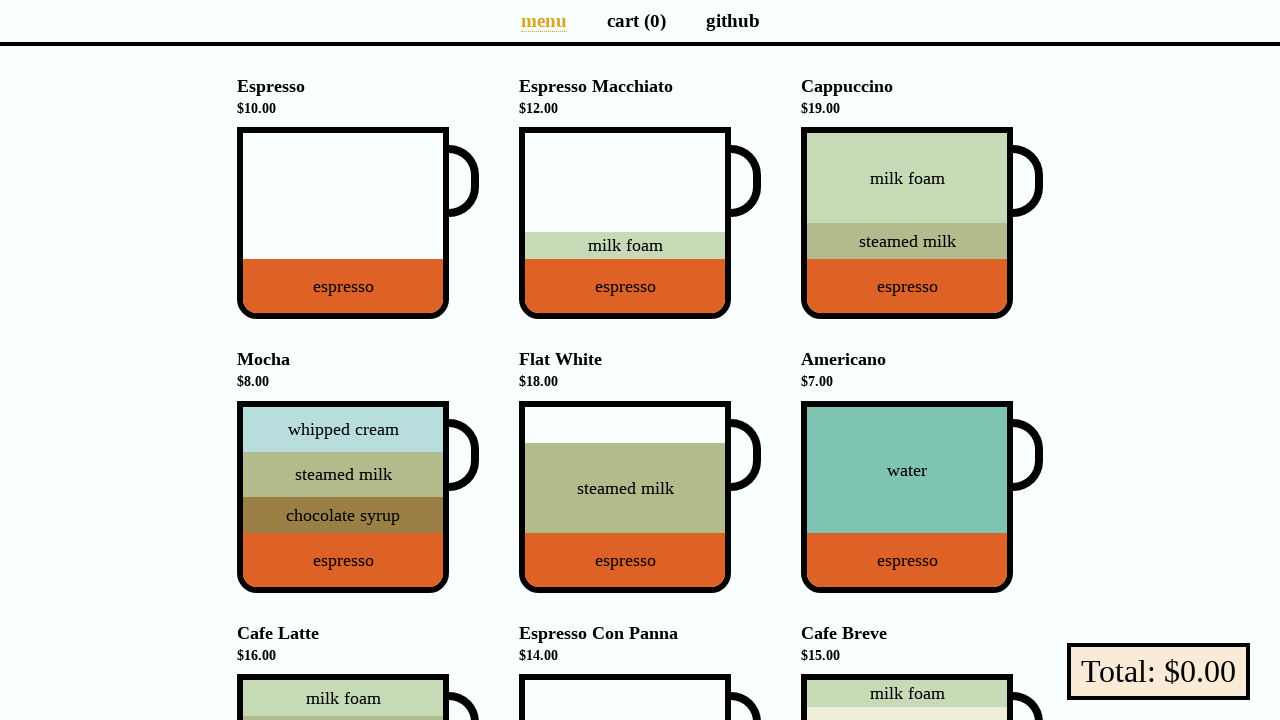

Hovered over coffee cup at (640, 497) on li[data-v-a9662a08] >> nth=4 >> div div.cup
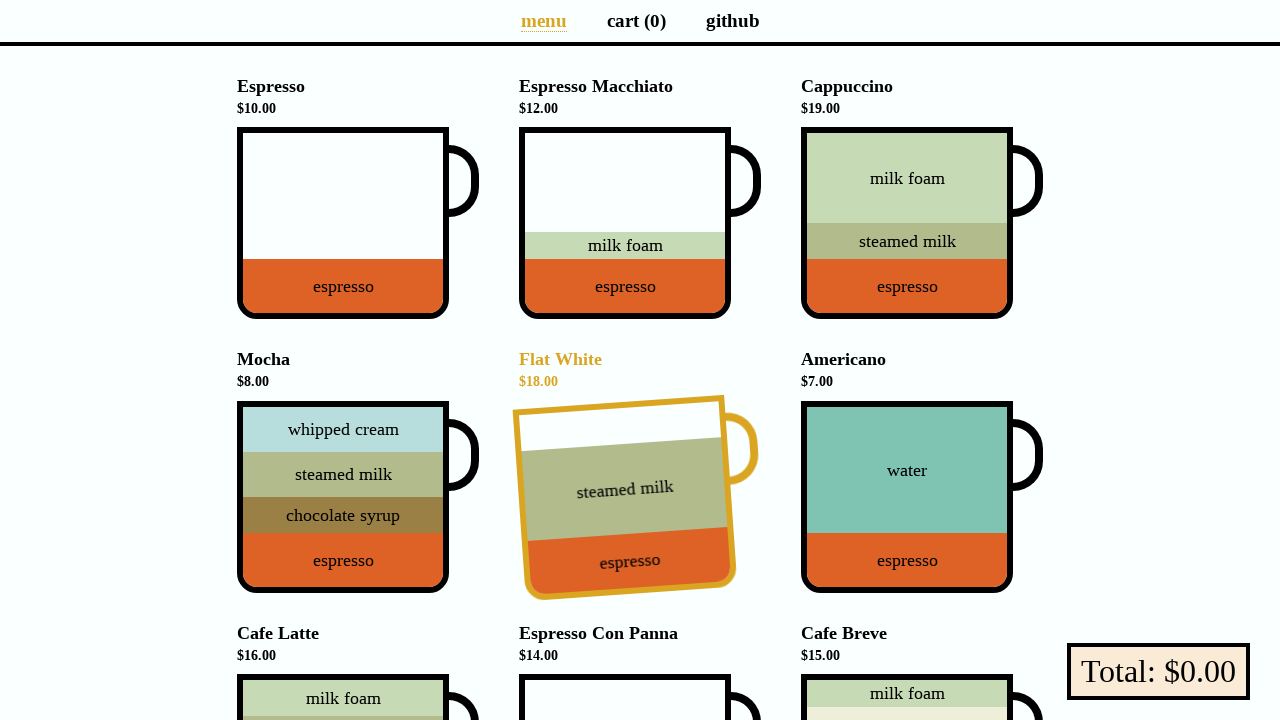

Retrieved cup transform style while hovering
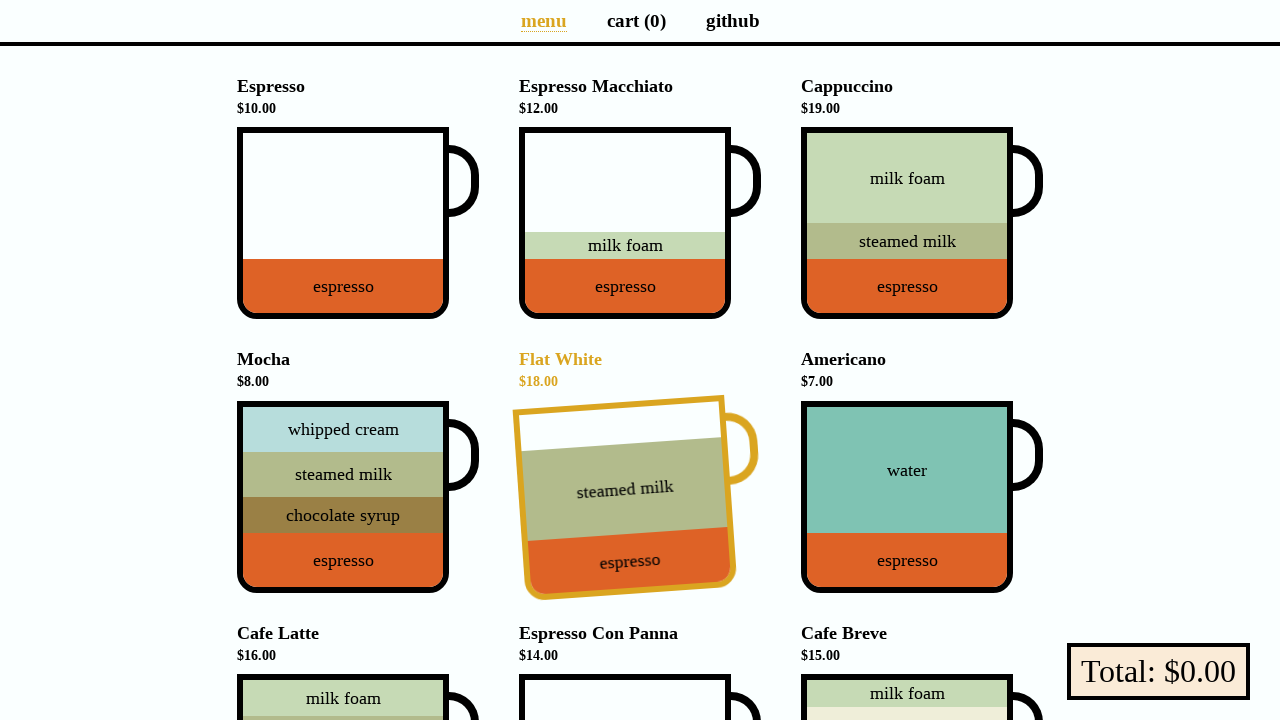

Moved mouse away from cup at (0, 0)
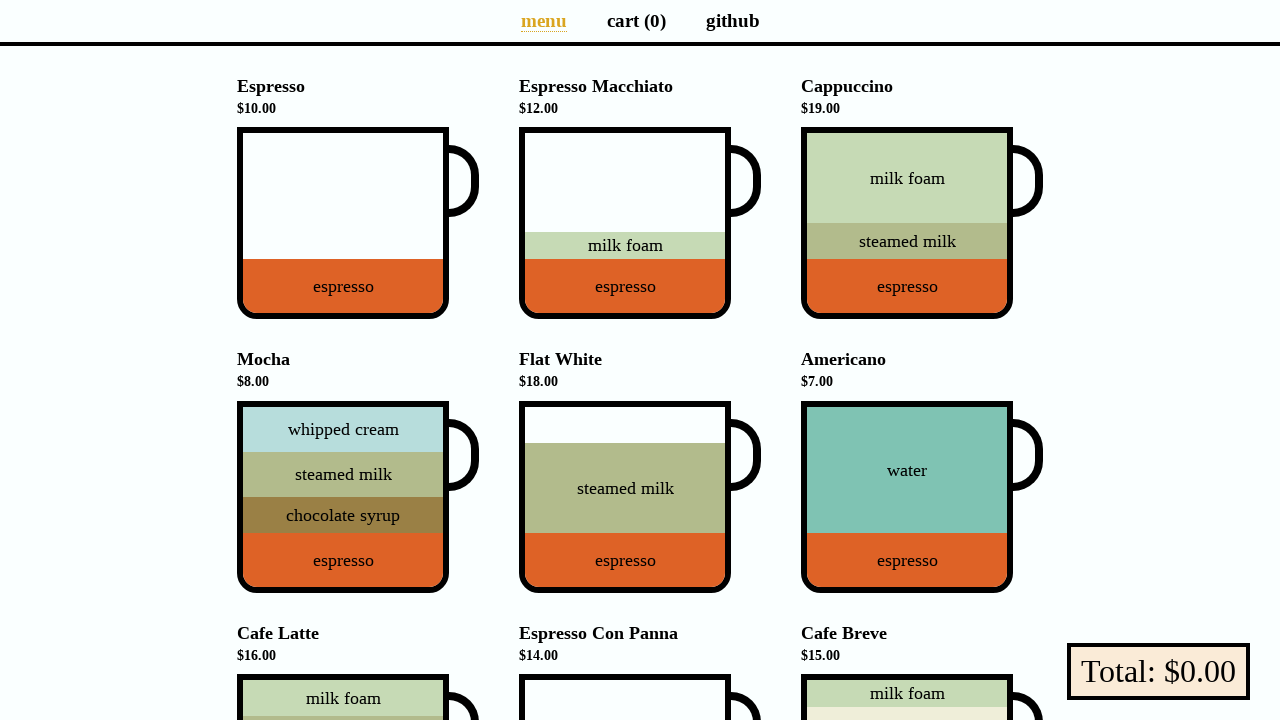

Retrieved cup transform style after hover
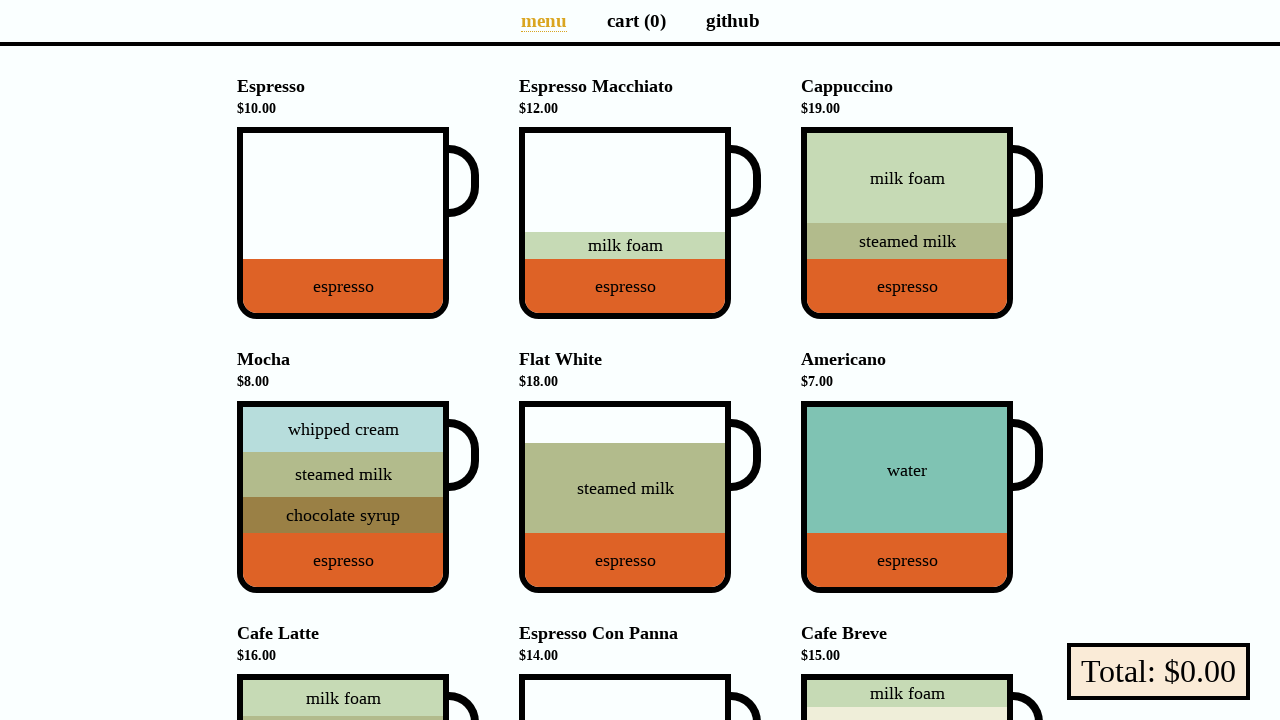

Asserted cup has no transform before hover
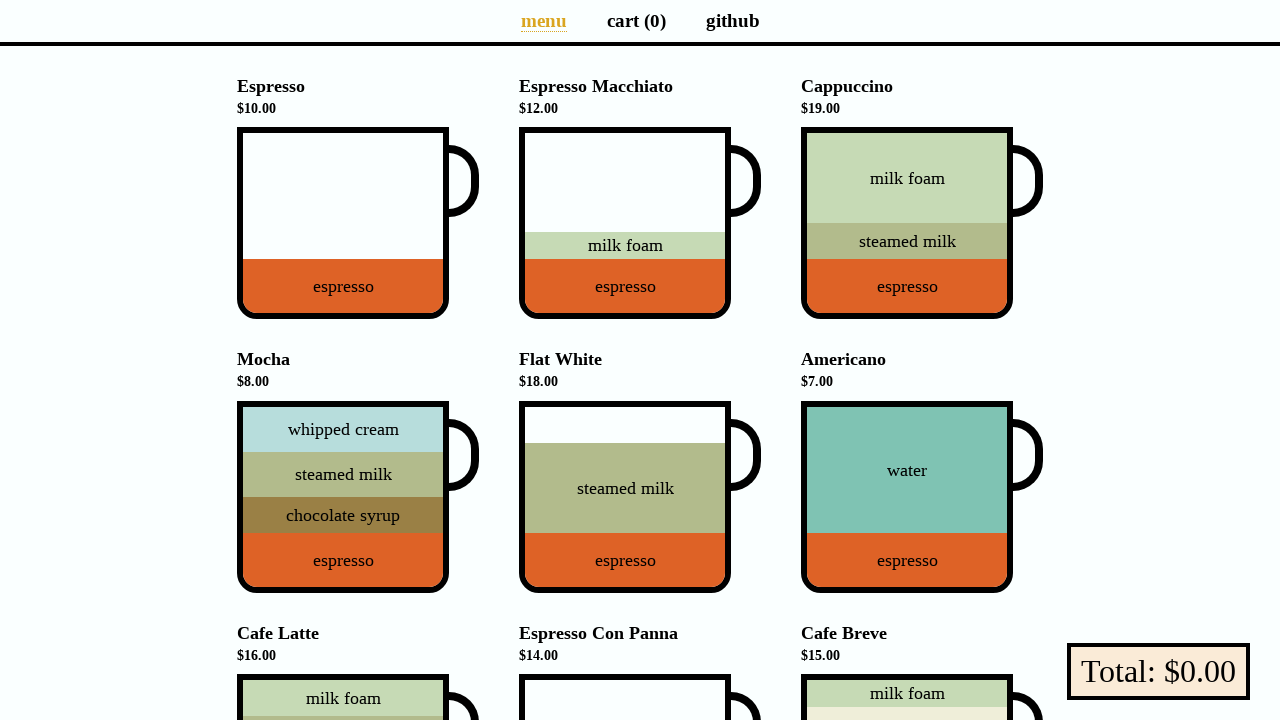

Asserted cup has rotation transform (matrix) while hovering
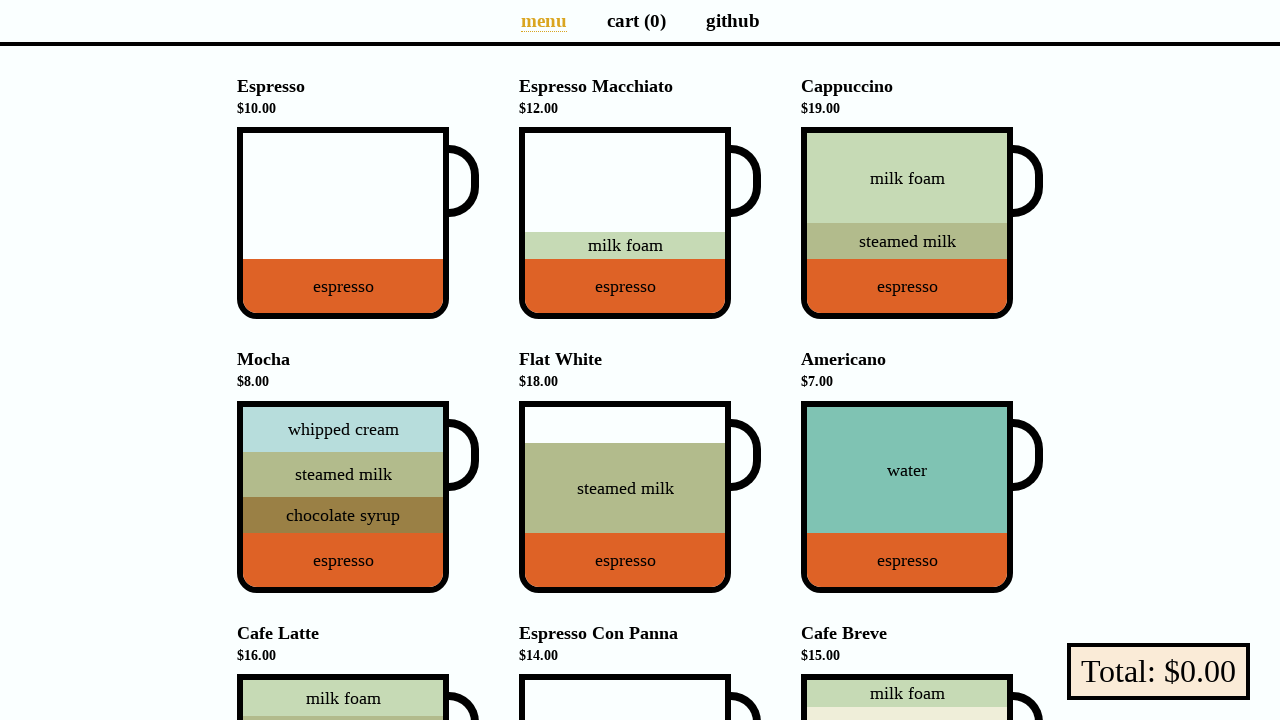

Asserted cup transform removed after hover
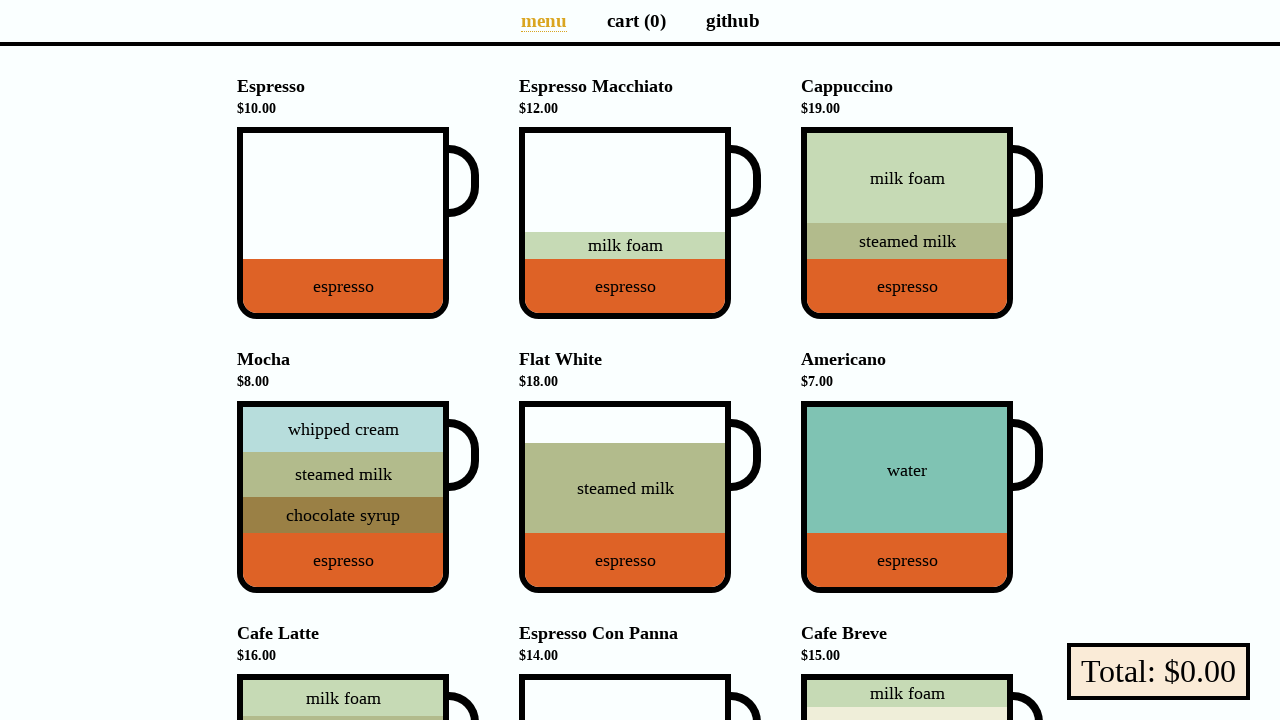

Retrieved cup transform style before hover
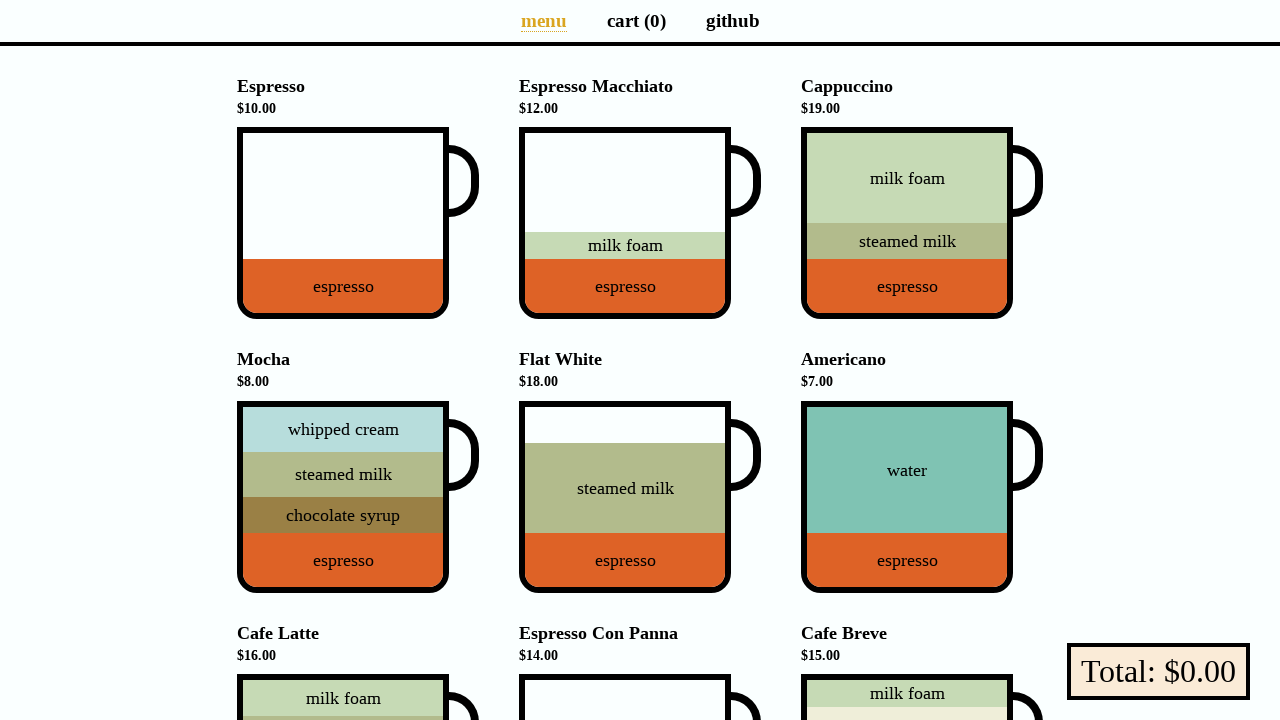

Hovered over coffee cup at (922, 497) on li[data-v-a9662a08] >> nth=5 >> div div.cup
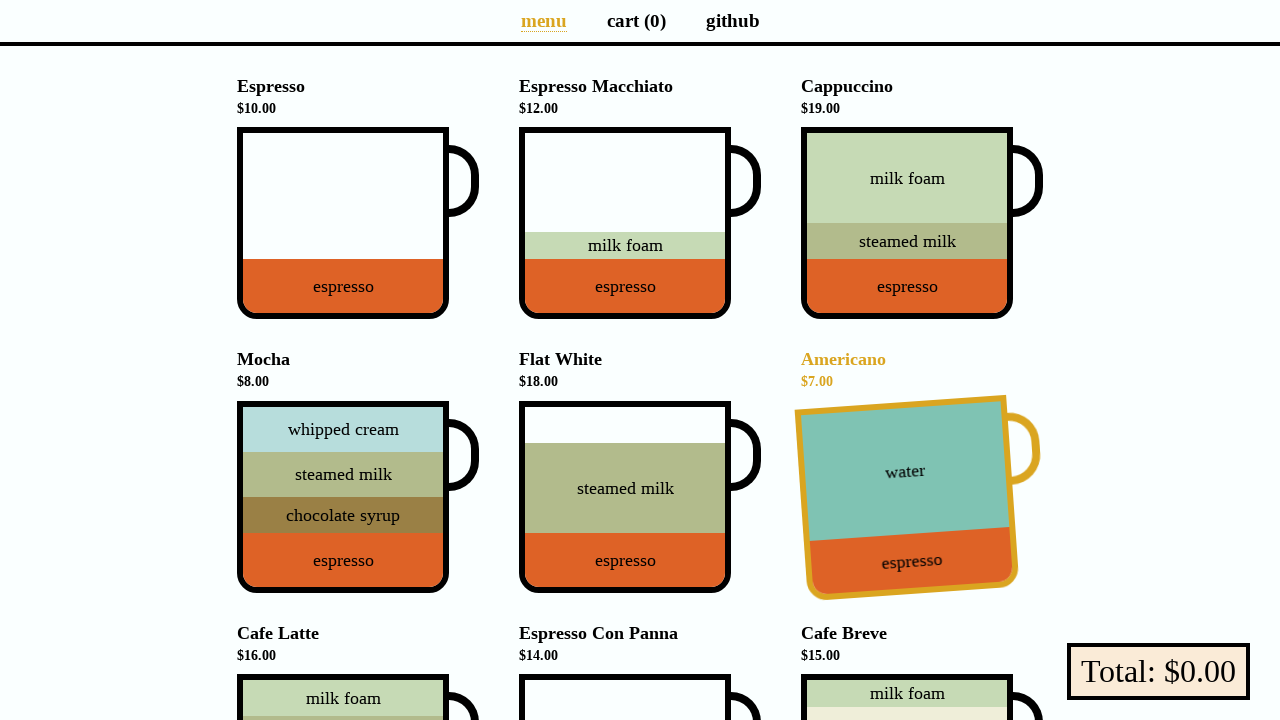

Retrieved cup transform style while hovering
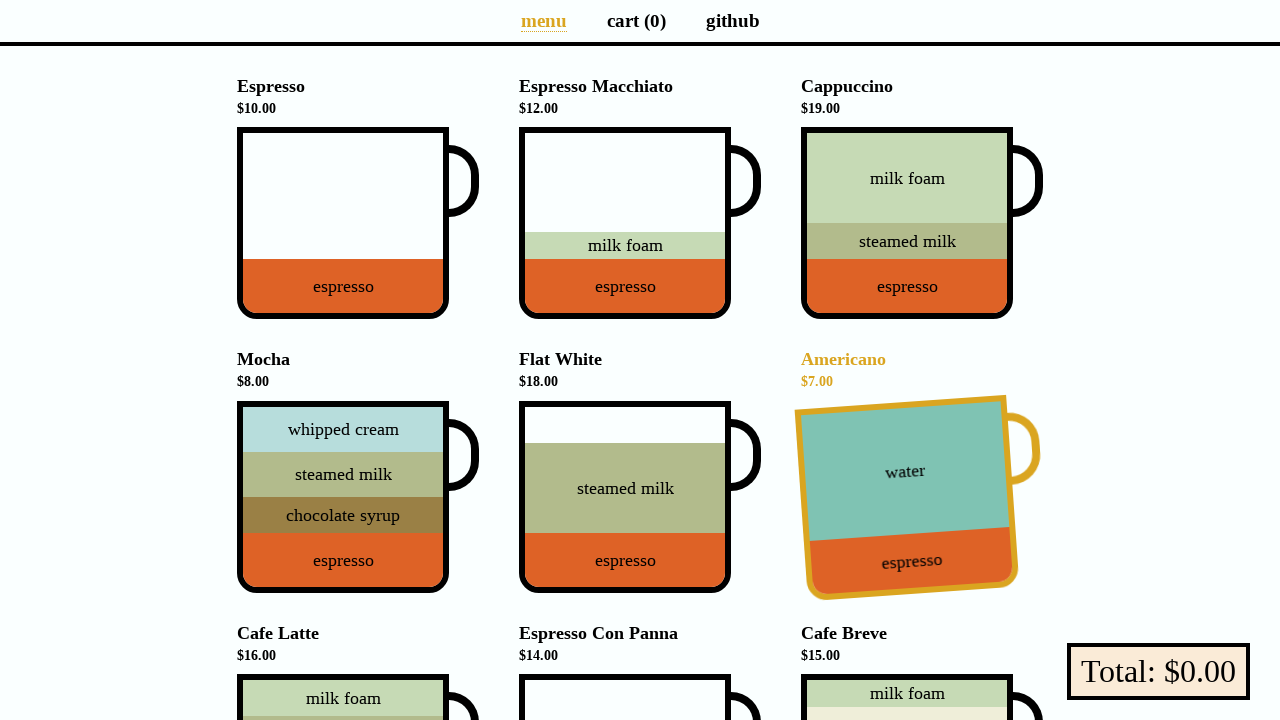

Moved mouse away from cup at (0, 0)
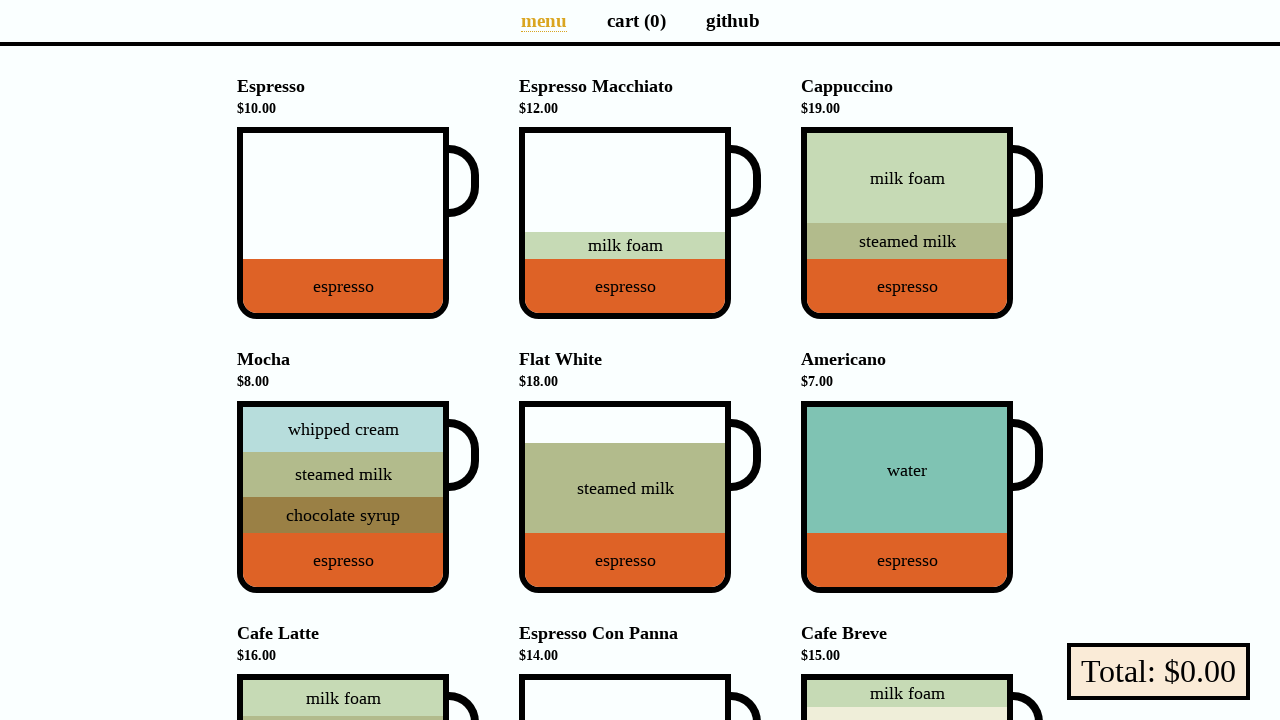

Retrieved cup transform style after hover
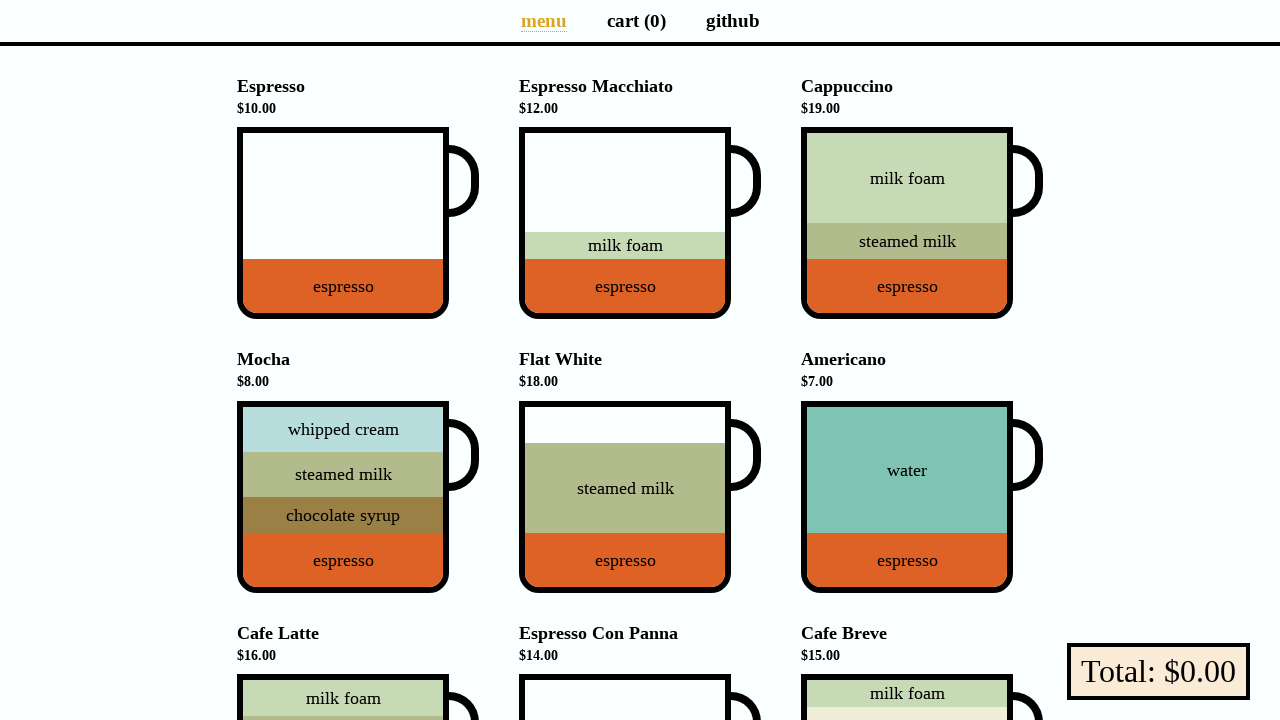

Asserted cup has no transform before hover
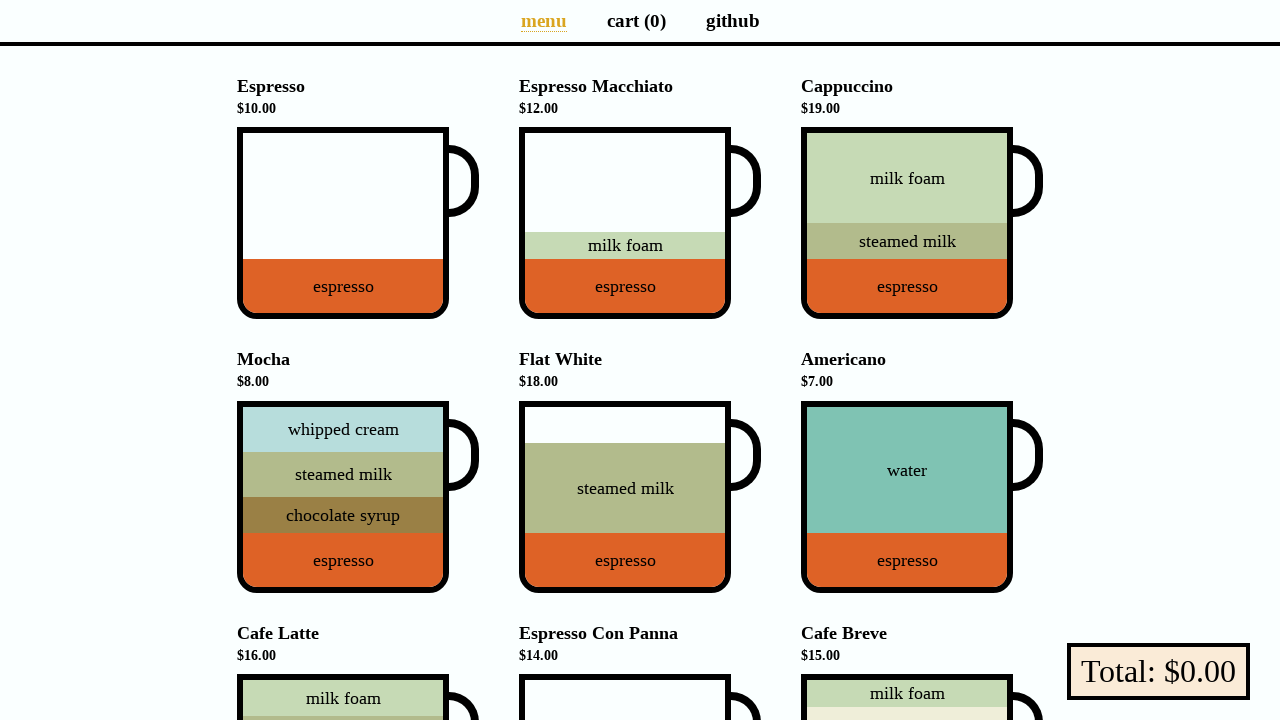

Asserted cup has rotation transform (matrix) while hovering
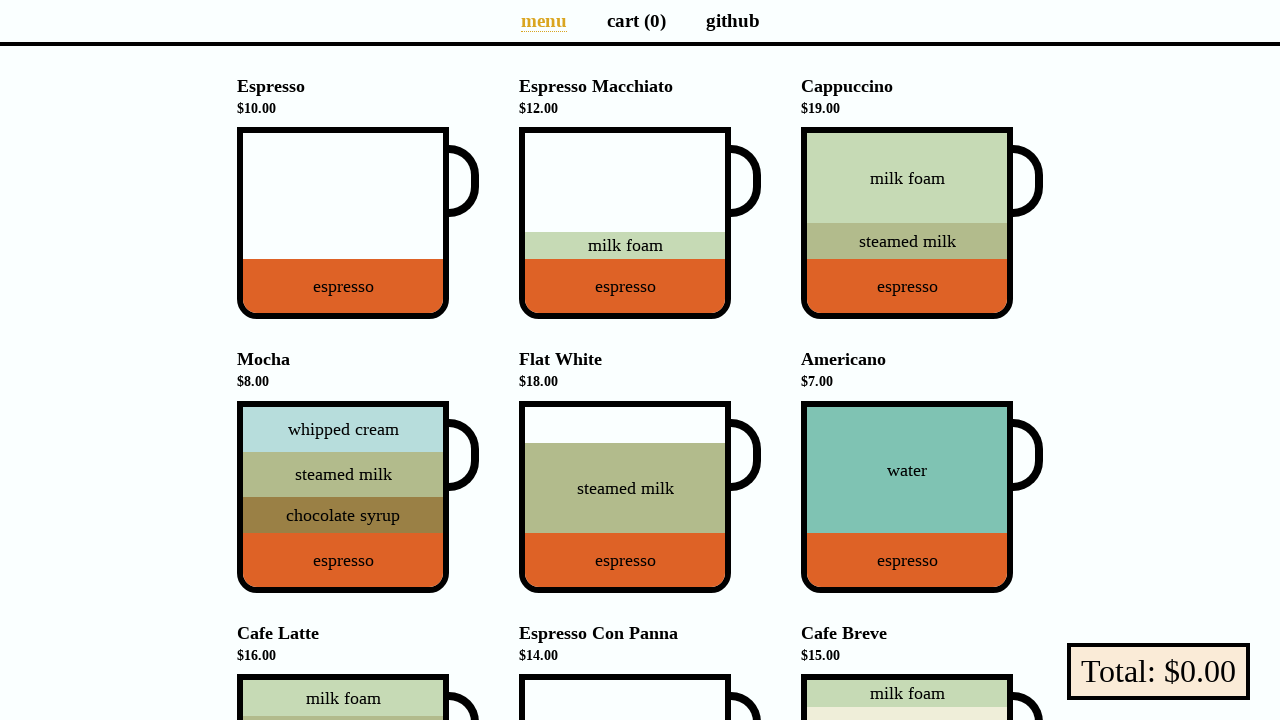

Asserted cup transform removed after hover
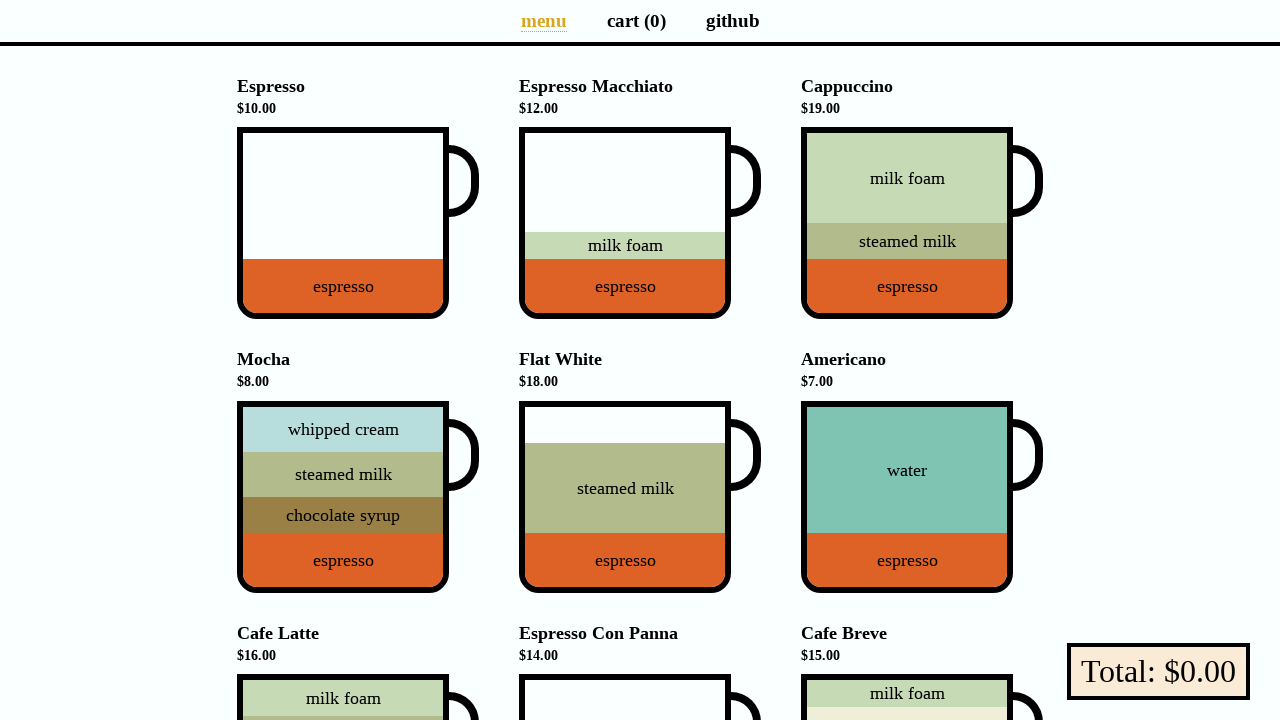

Retrieved cup transform style before hover
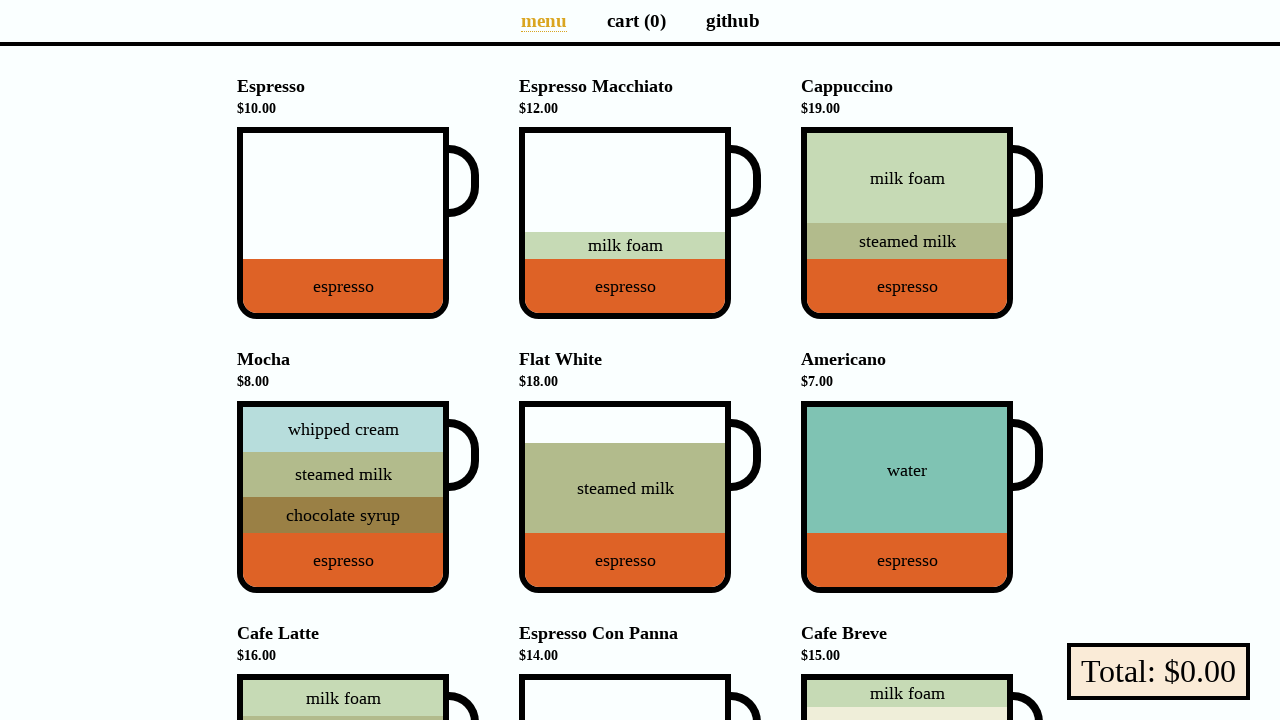

Hovered over coffee cup at (358, 624) on li[data-v-a9662a08] >> nth=6 >> div div.cup
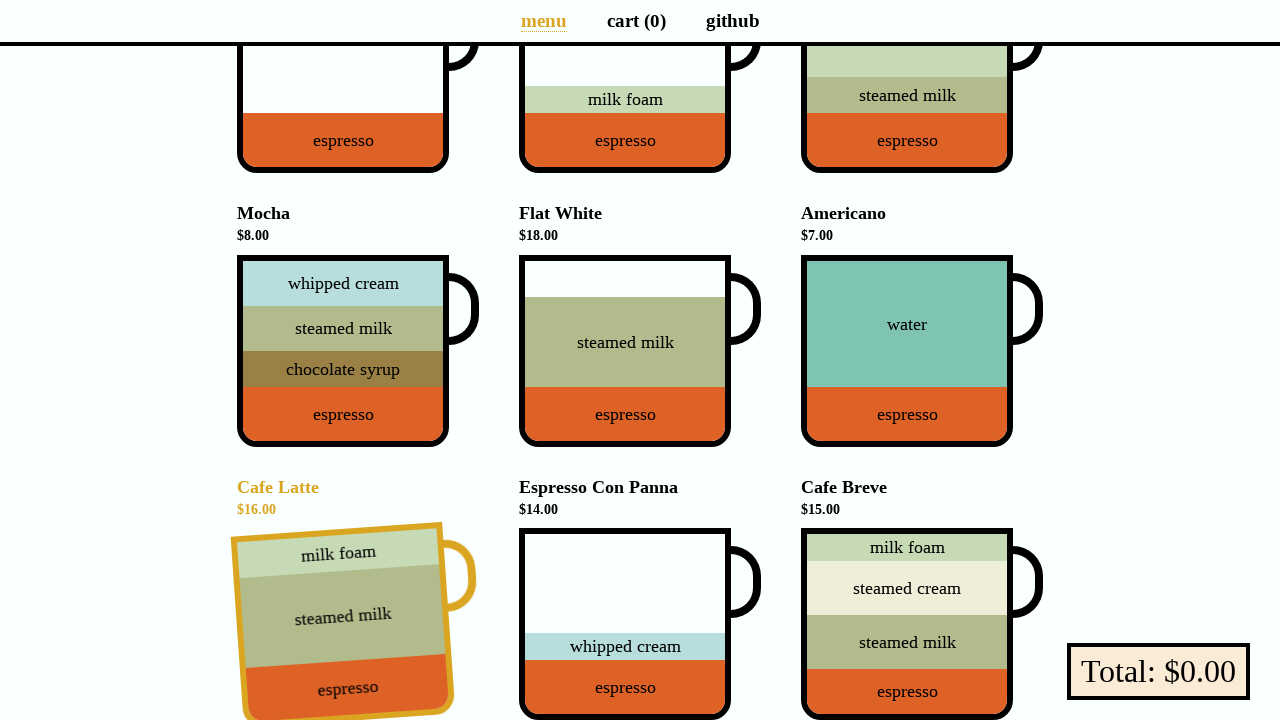

Retrieved cup transform style while hovering
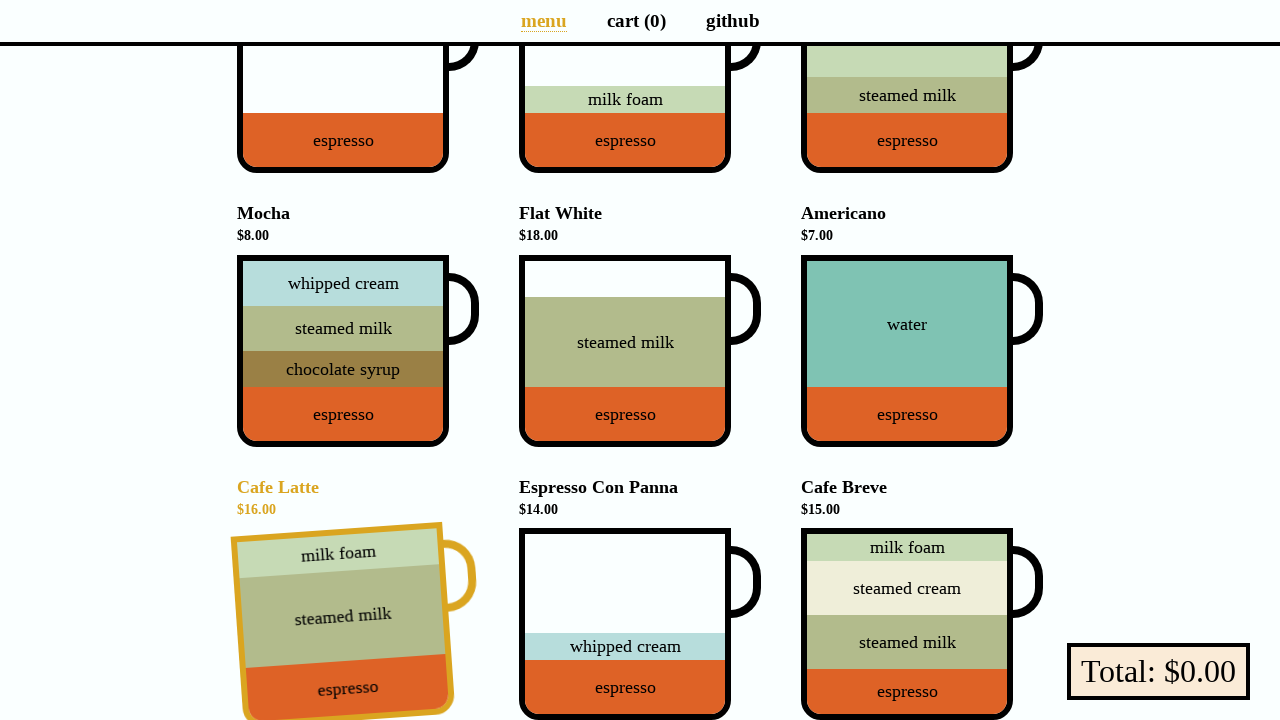

Moved mouse away from cup at (0, 0)
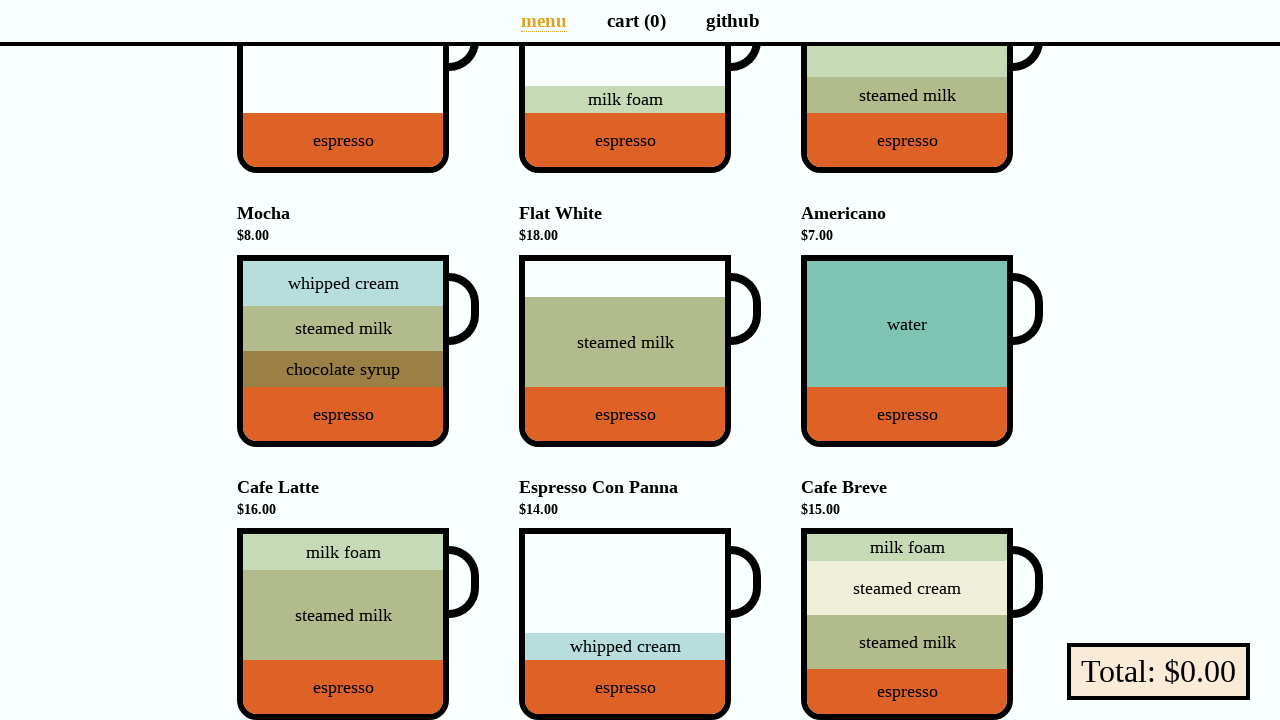

Retrieved cup transform style after hover
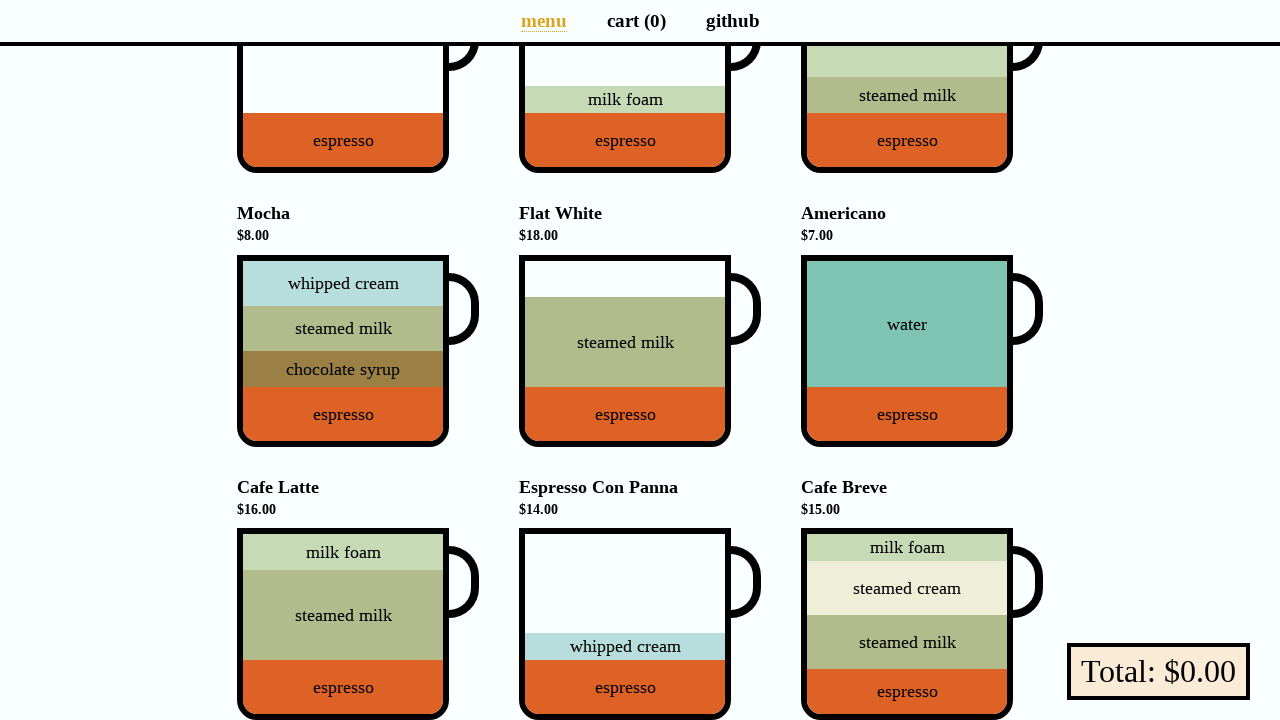

Asserted cup has no transform before hover
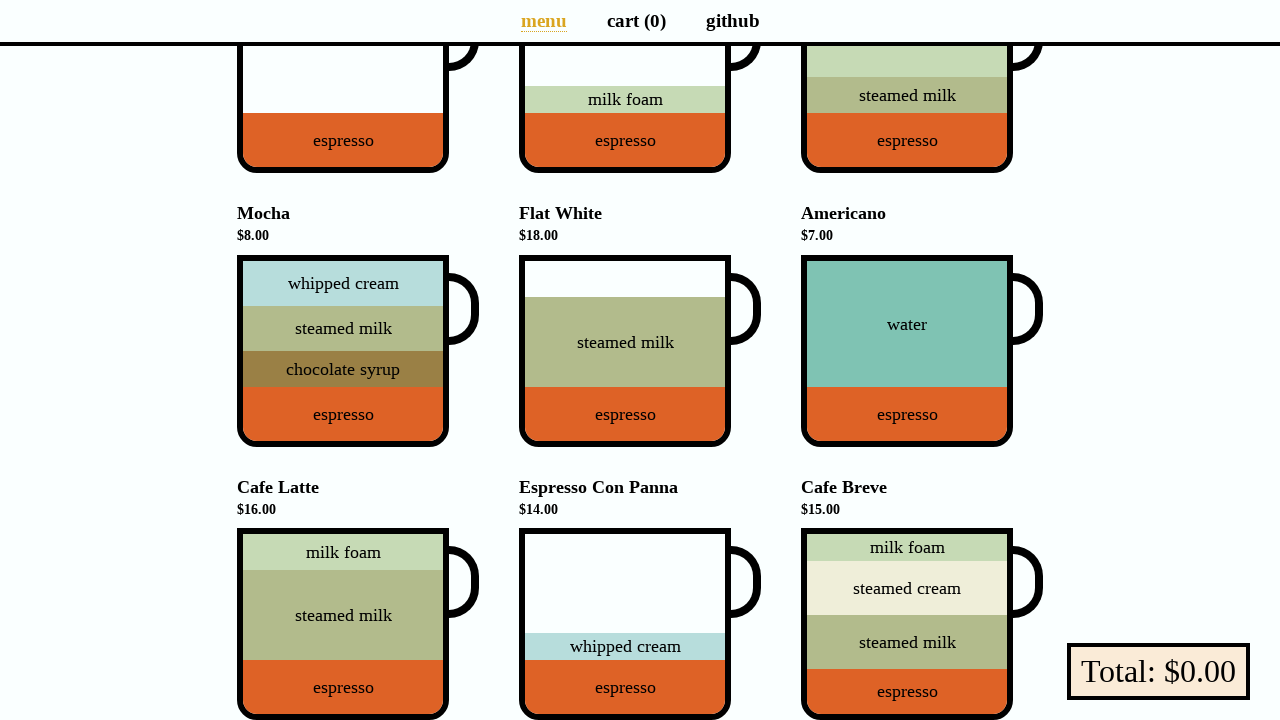

Asserted cup has rotation transform (matrix) while hovering
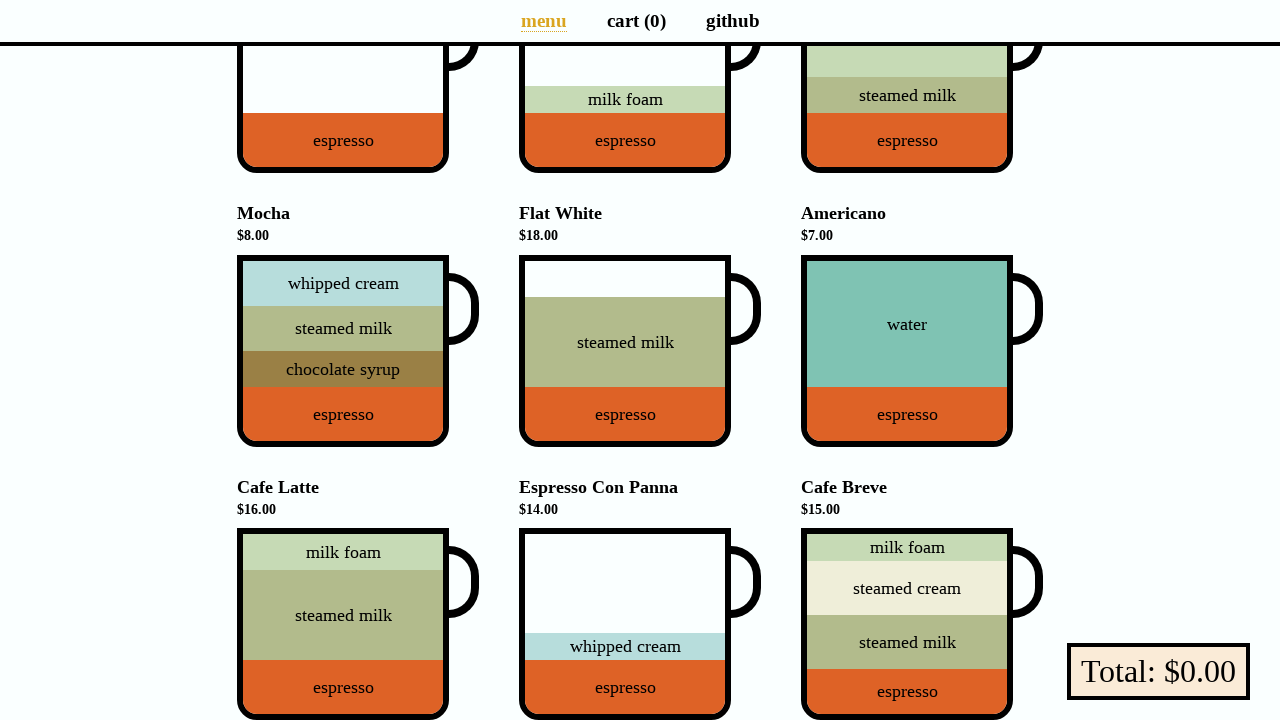

Asserted cup transform removed after hover
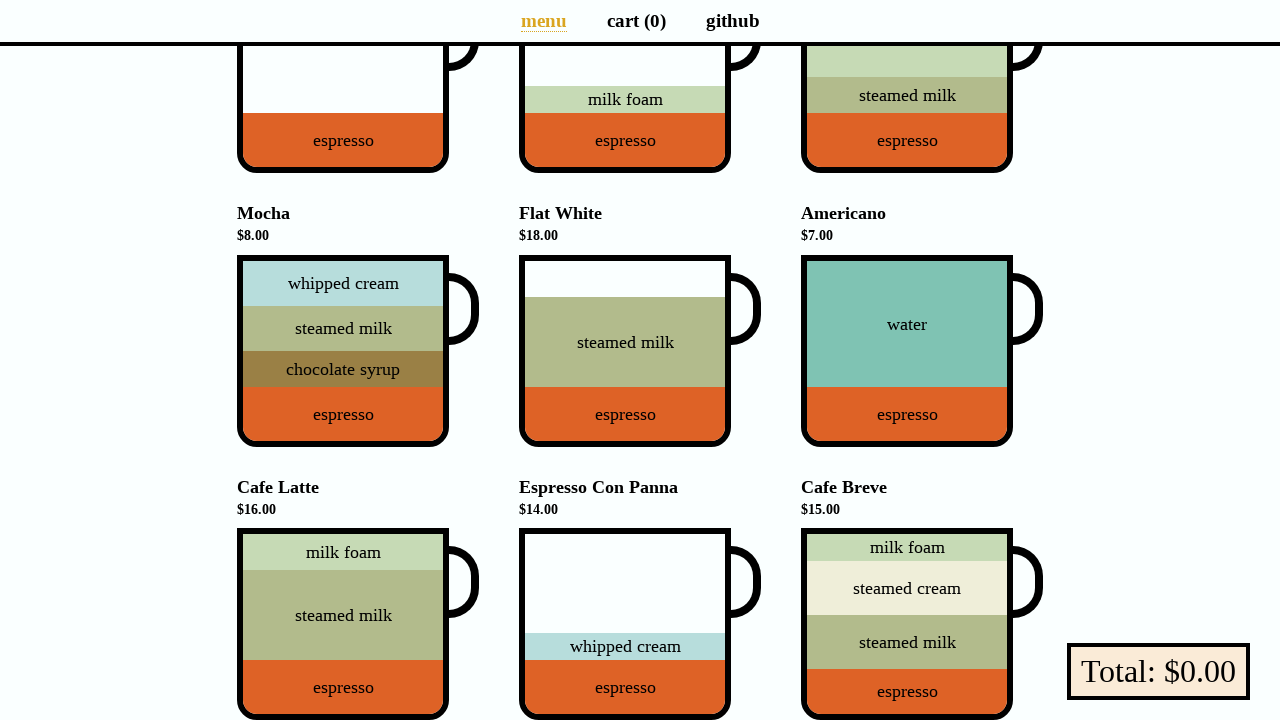

Retrieved cup transform style before hover
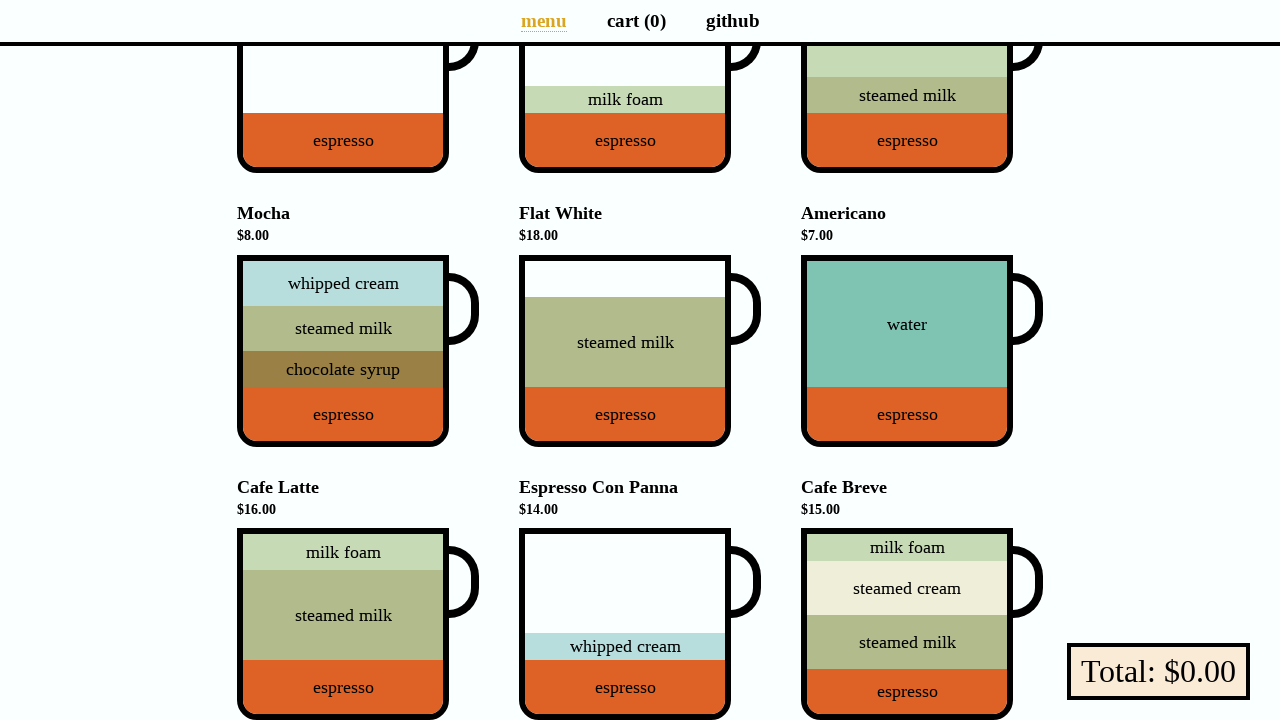

Hovered over coffee cup at (640, 624) on li[data-v-a9662a08] >> nth=7 >> div div.cup
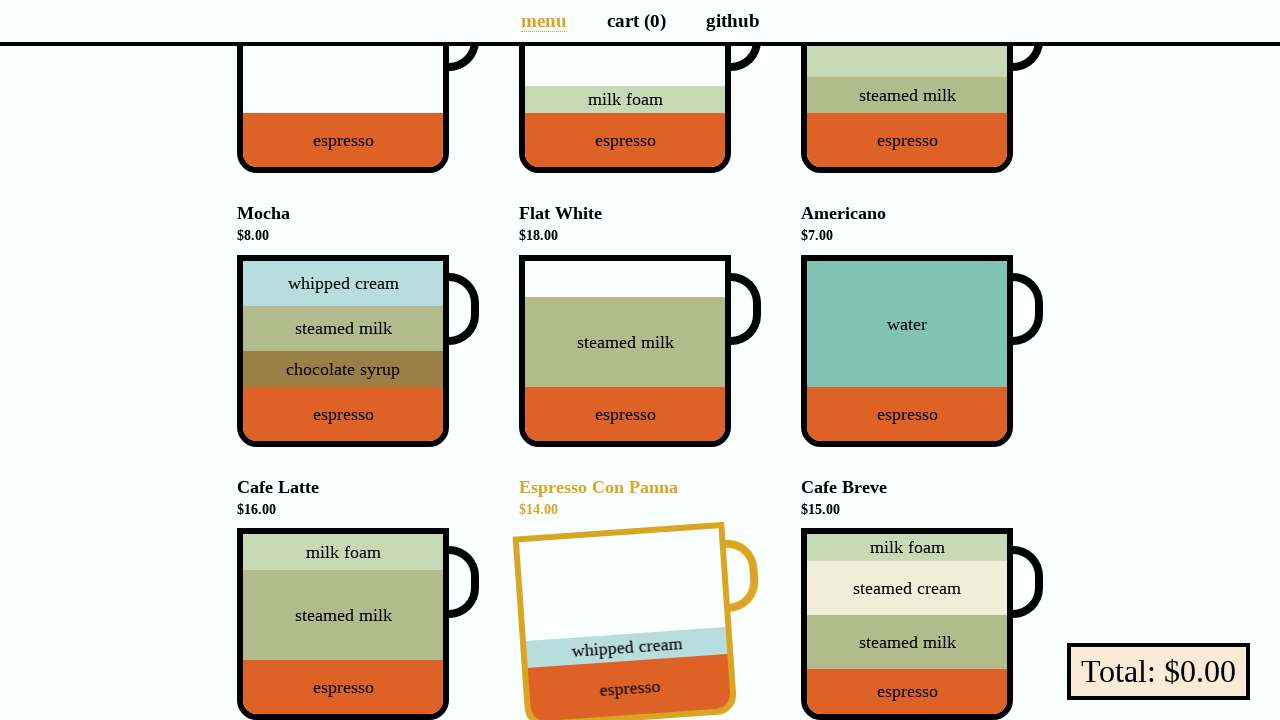

Retrieved cup transform style while hovering
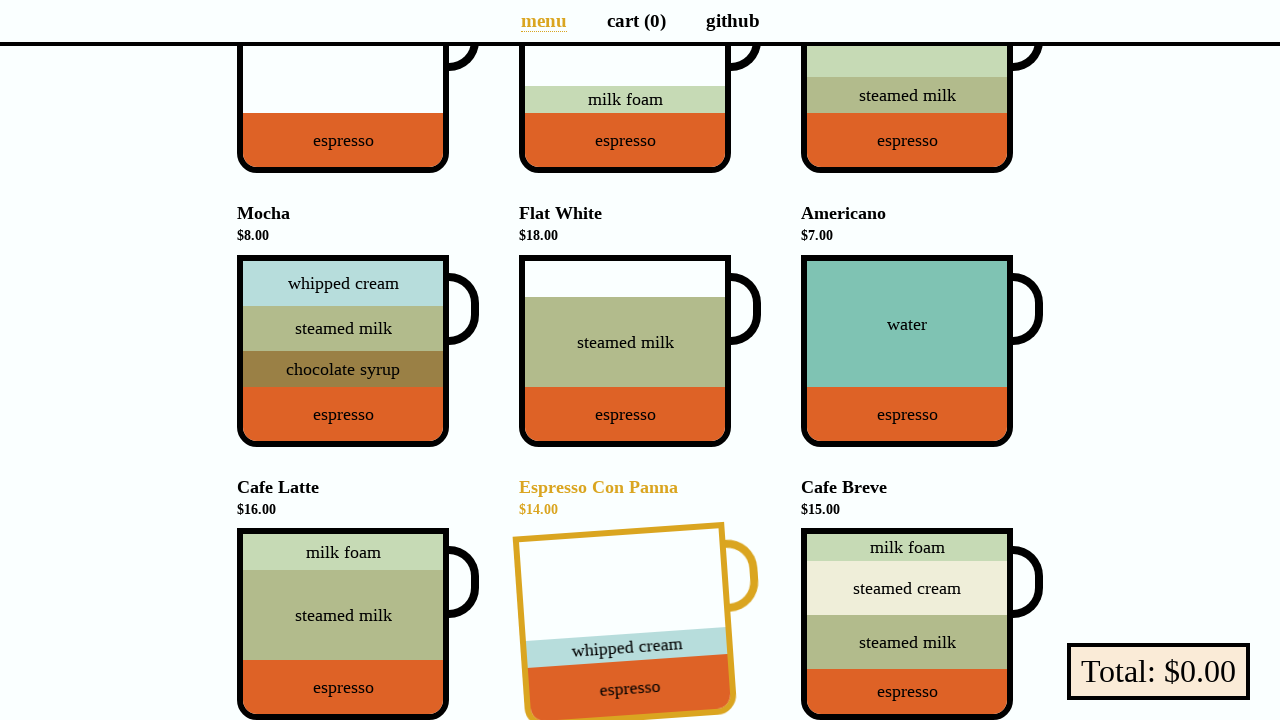

Moved mouse away from cup at (0, 0)
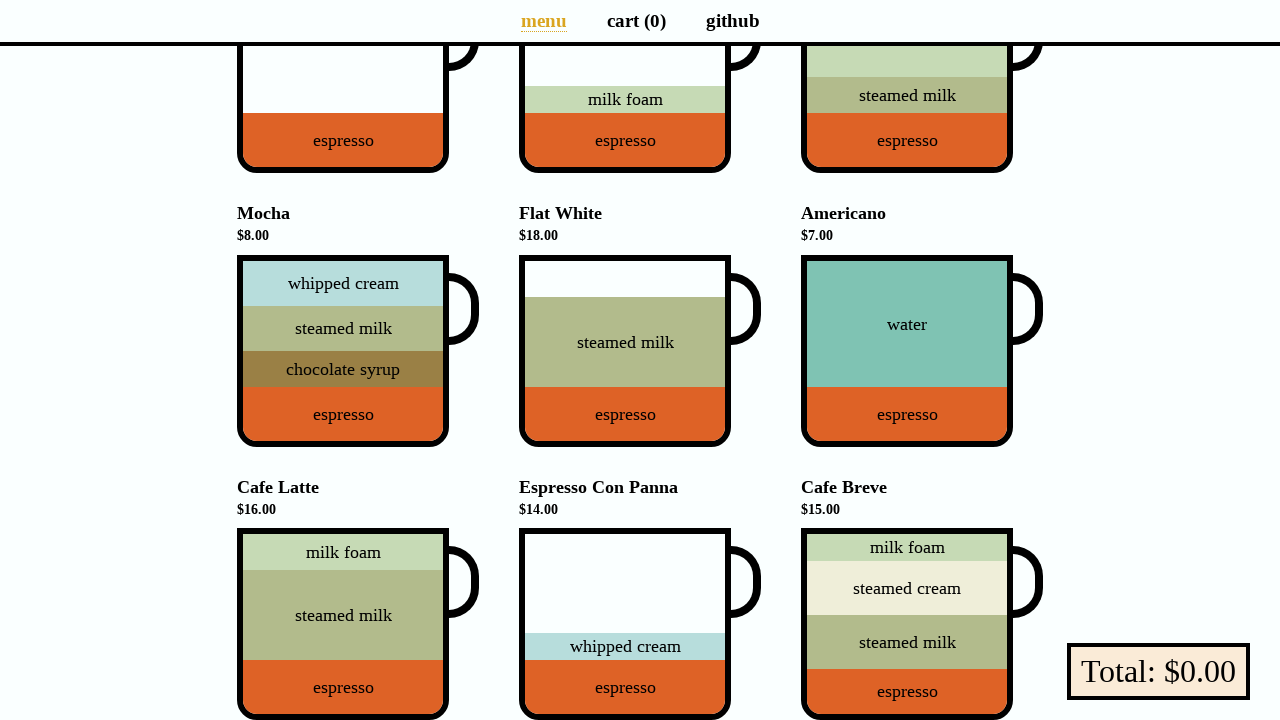

Retrieved cup transform style after hover
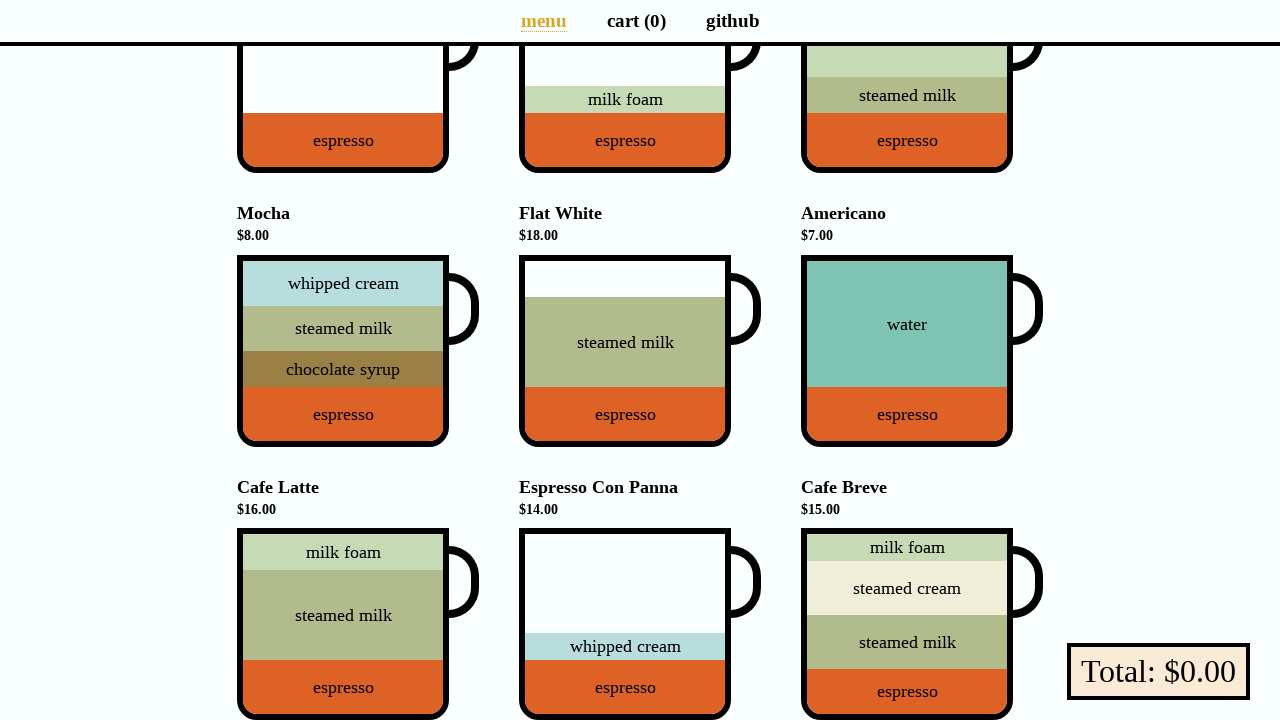

Asserted cup has no transform before hover
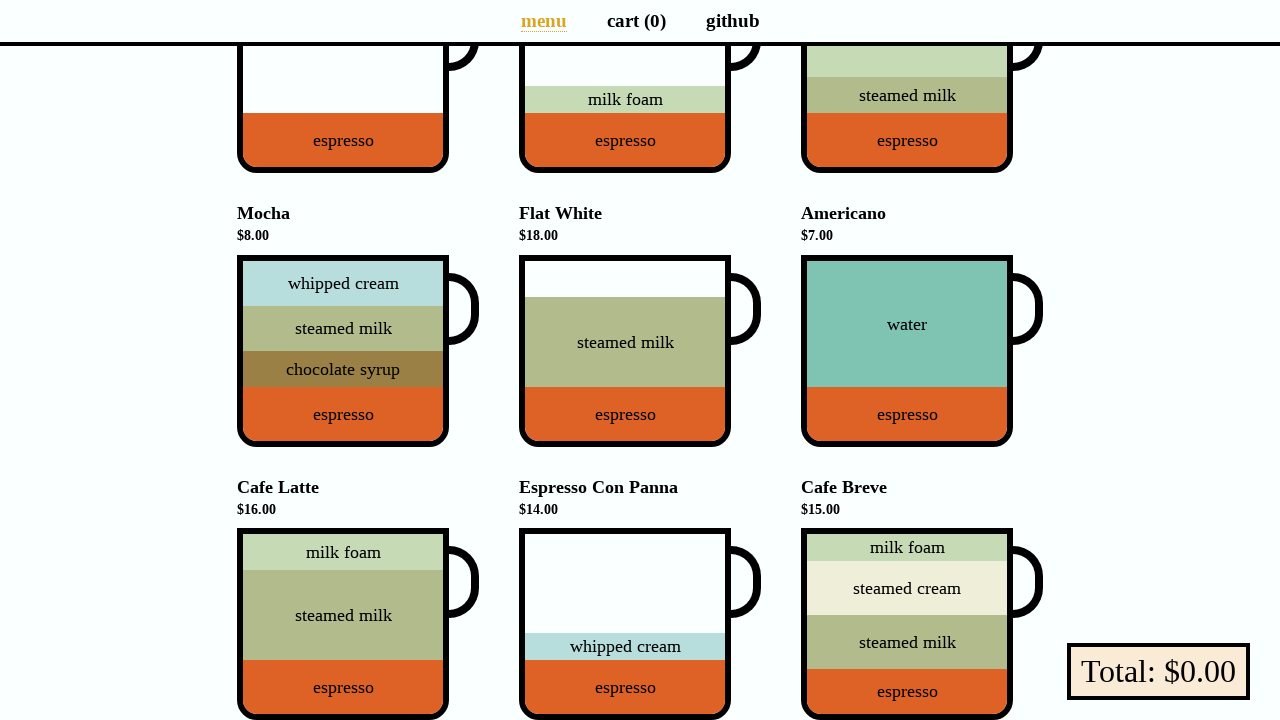

Asserted cup has rotation transform (matrix) while hovering
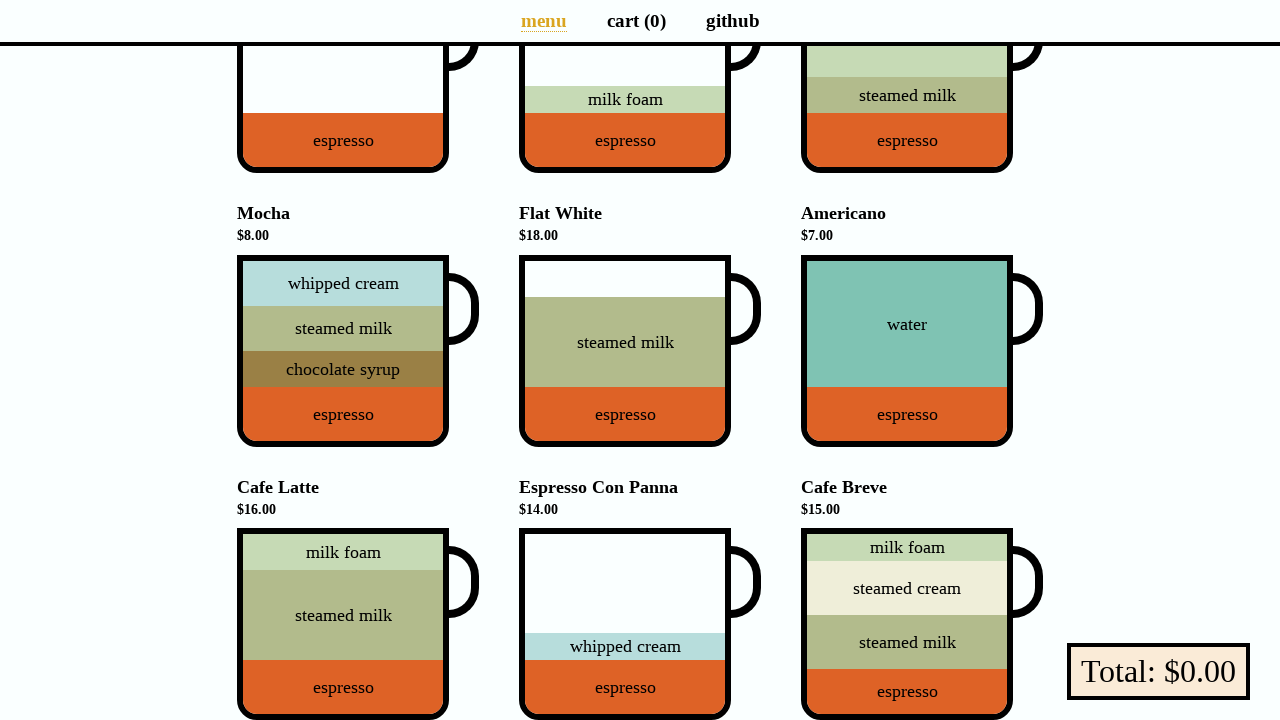

Asserted cup transform removed after hover
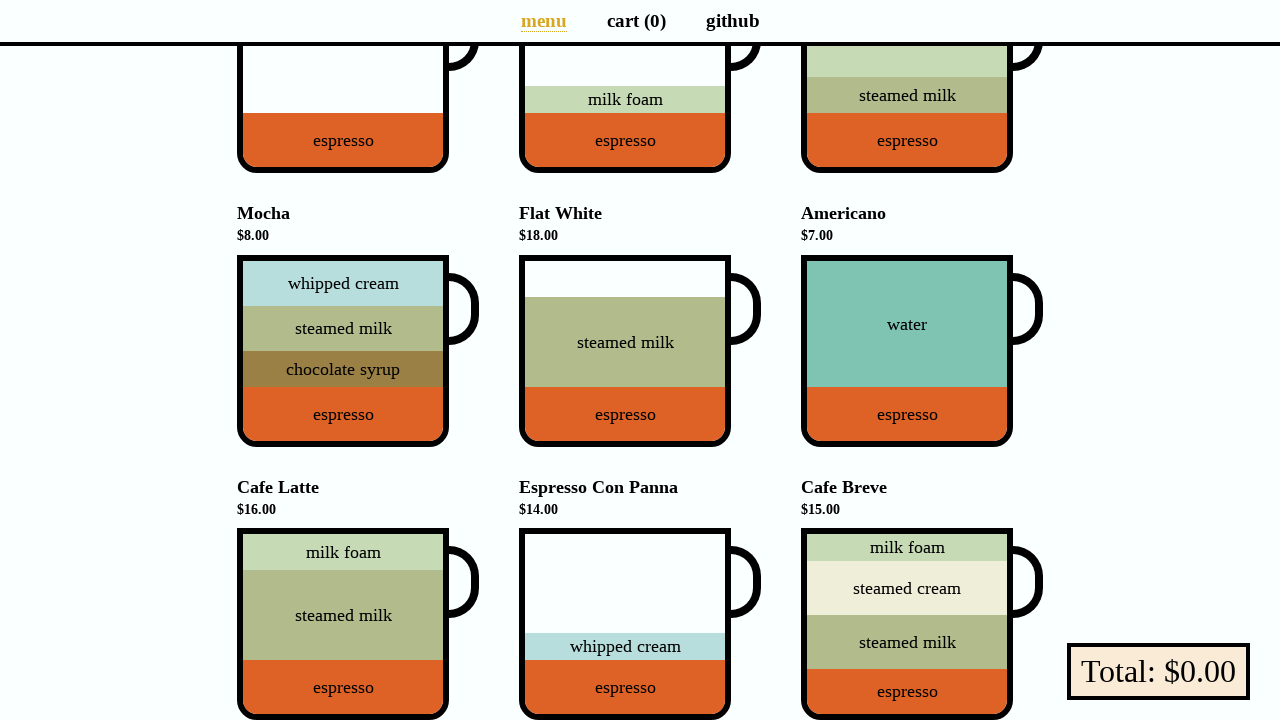

Retrieved cup transform style before hover
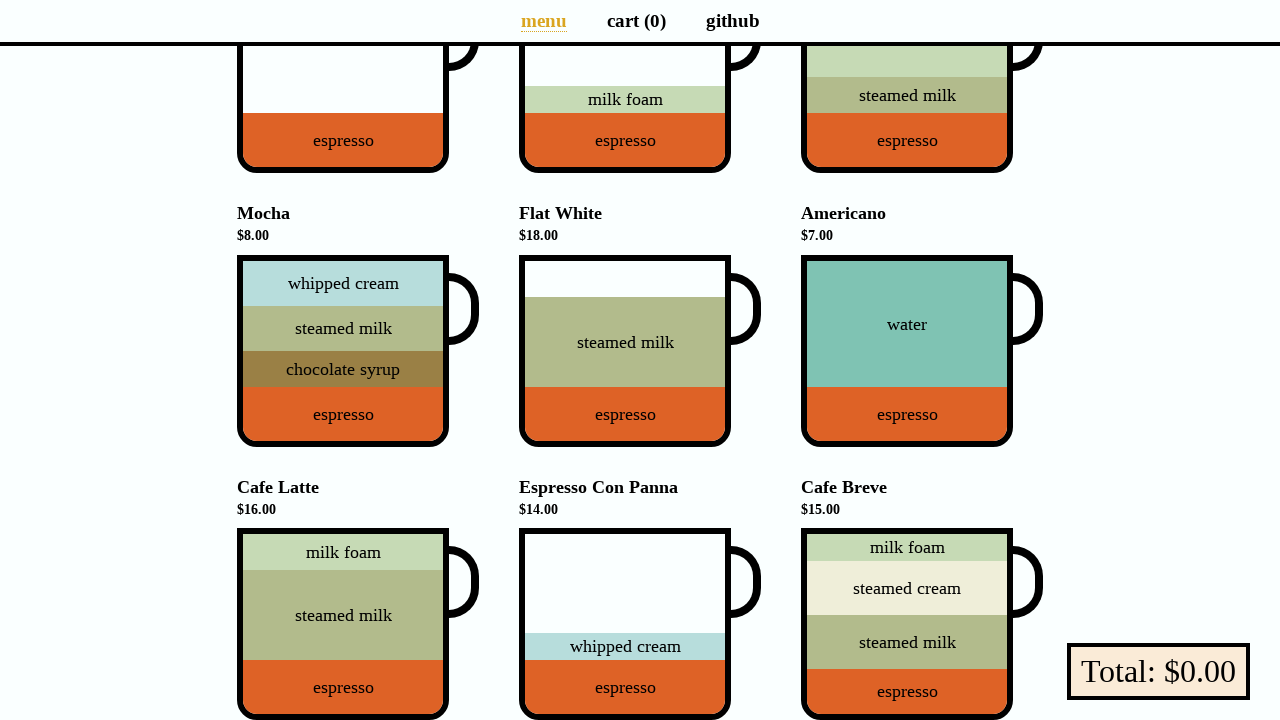

Hovered over coffee cup at (922, 624) on li[data-v-a9662a08] >> nth=8 >> div div.cup
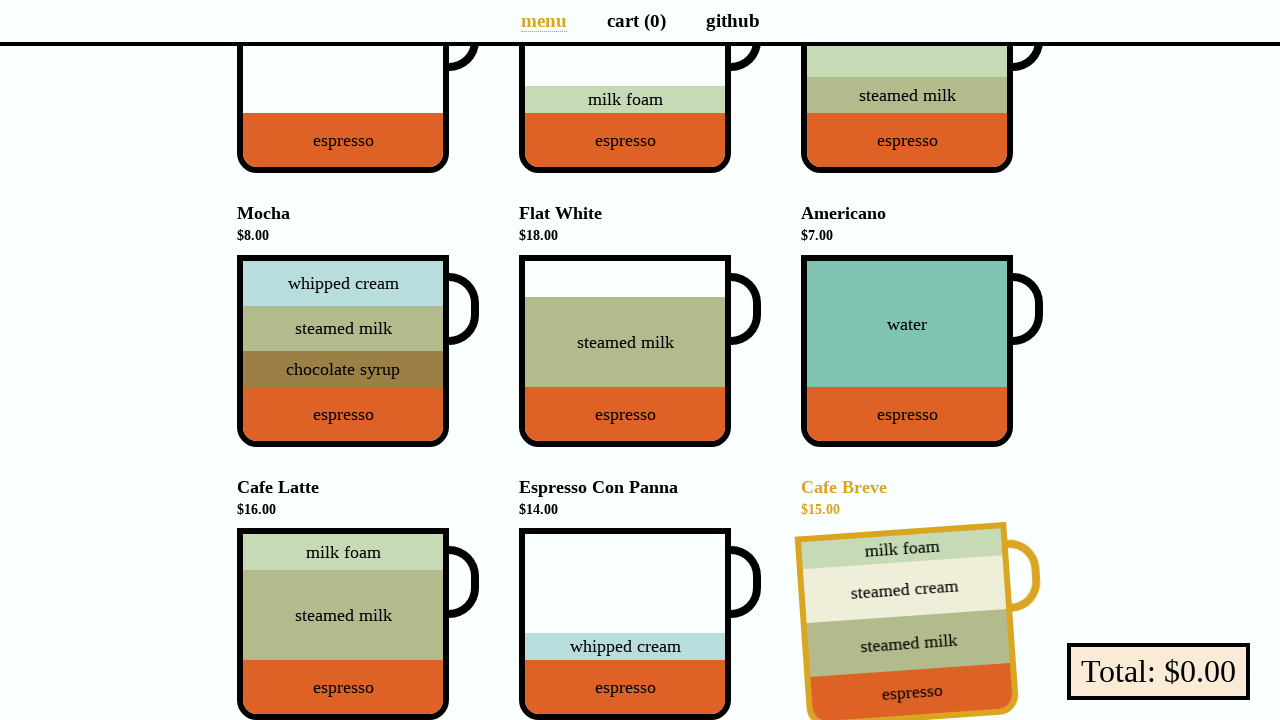

Retrieved cup transform style while hovering
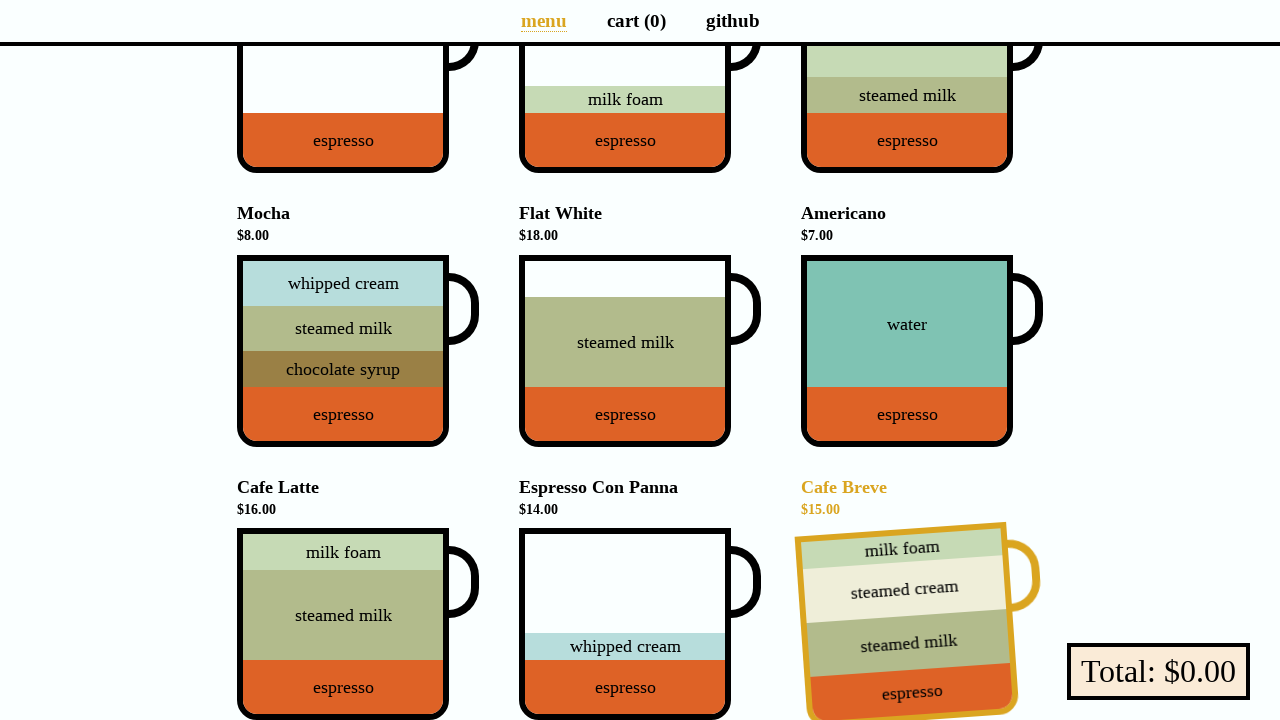

Moved mouse away from cup at (0, 0)
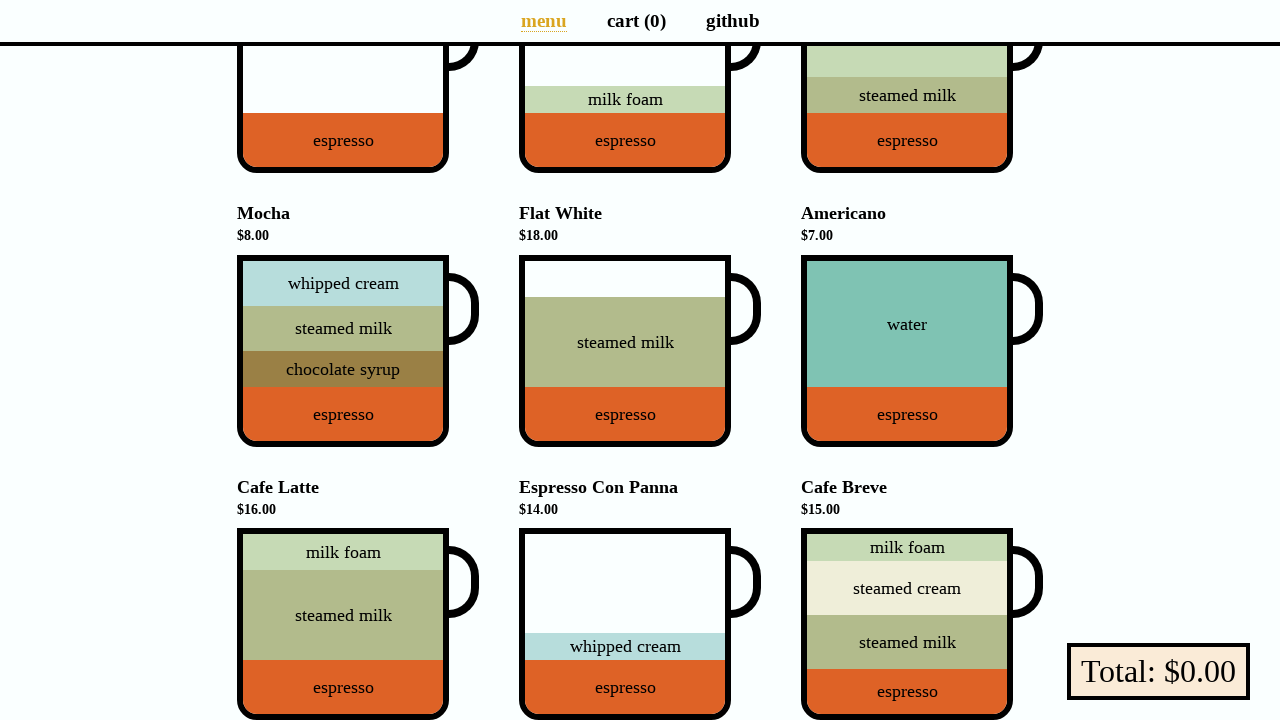

Retrieved cup transform style after hover
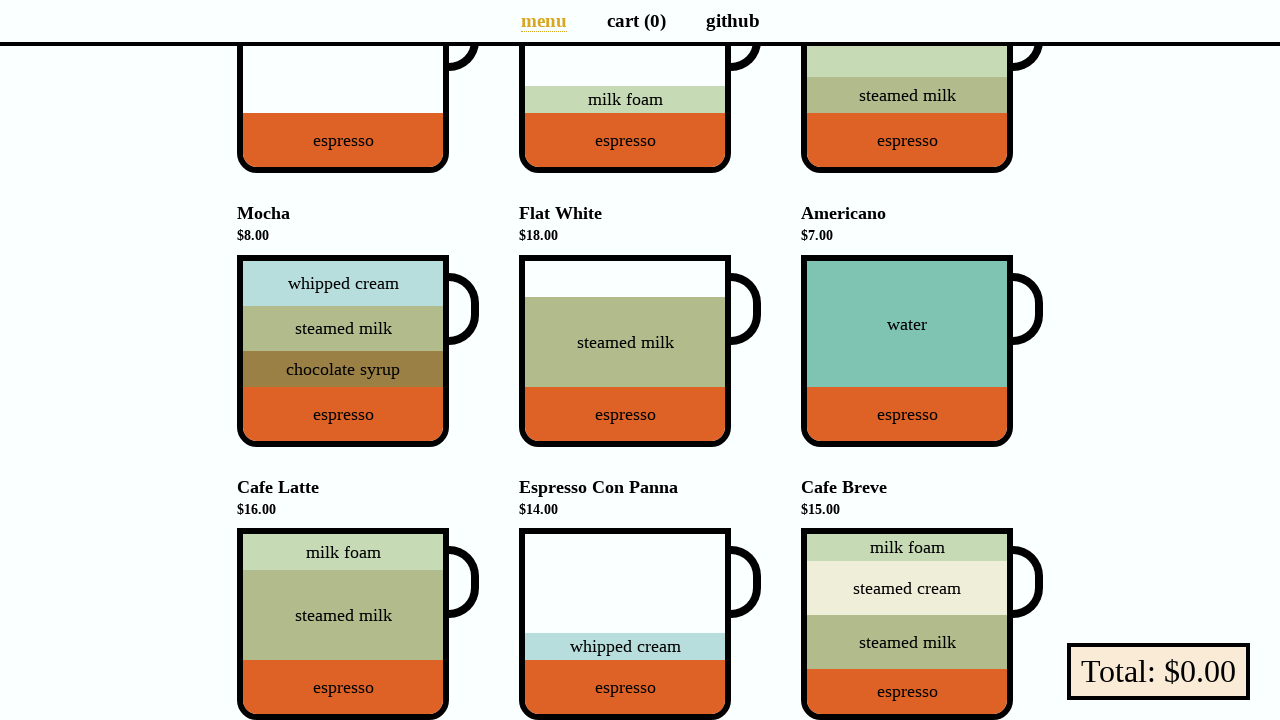

Asserted cup has no transform before hover
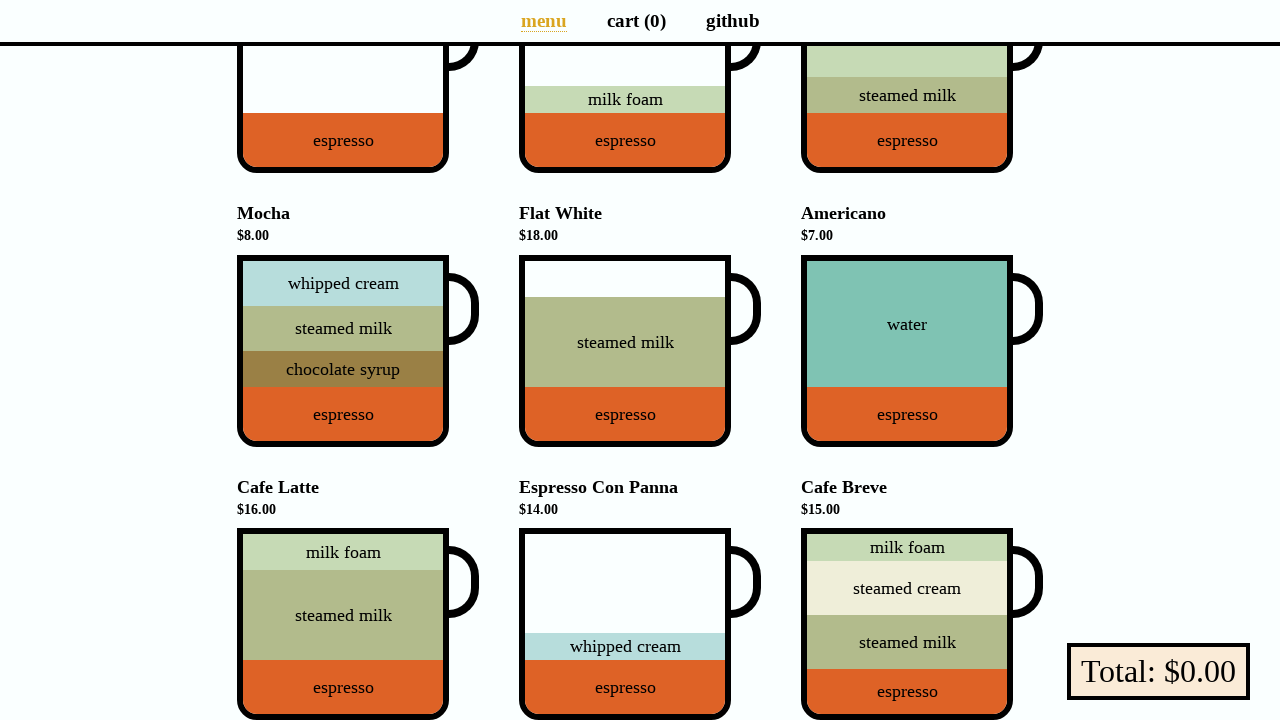

Asserted cup has rotation transform (matrix) while hovering
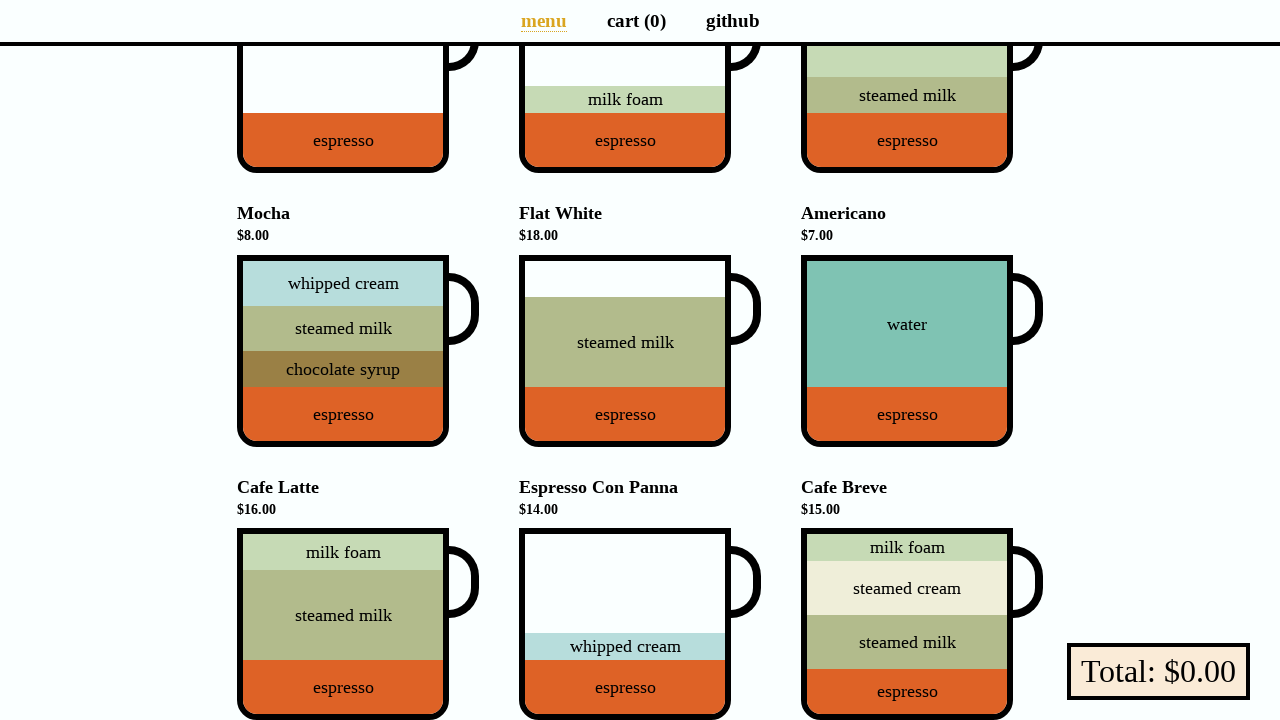

Asserted cup transform removed after hover
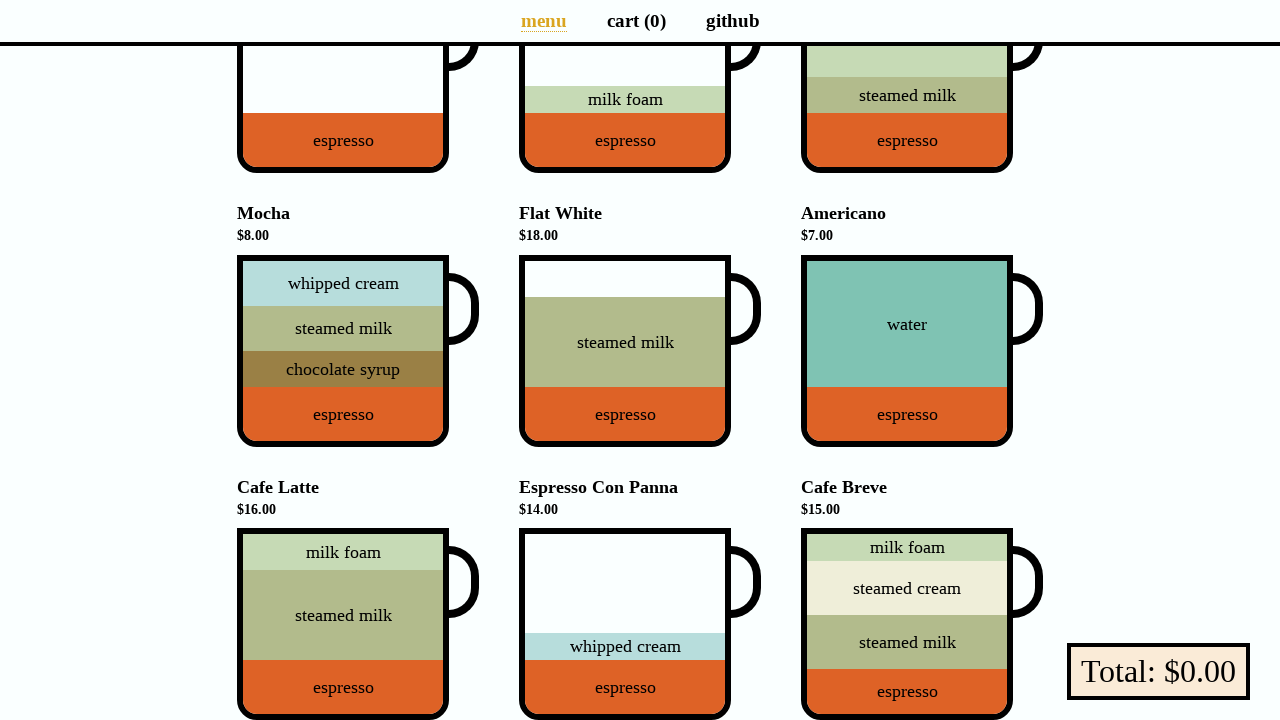

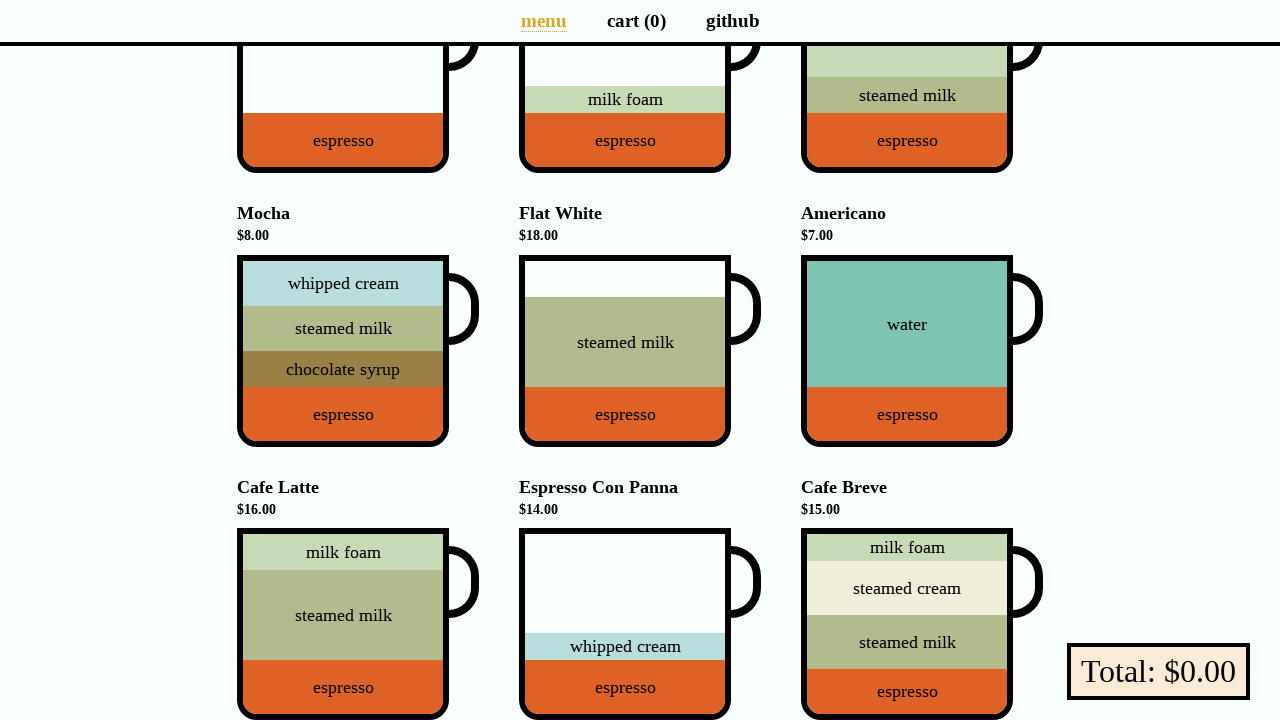